Tests the Typos page on the-internet.herokuapp.com by navigating to the Typos section and repeatedly checking/refreshing the page to verify when the correct text appears without typos.

Starting URL: http://the-internet.herokuapp.com/

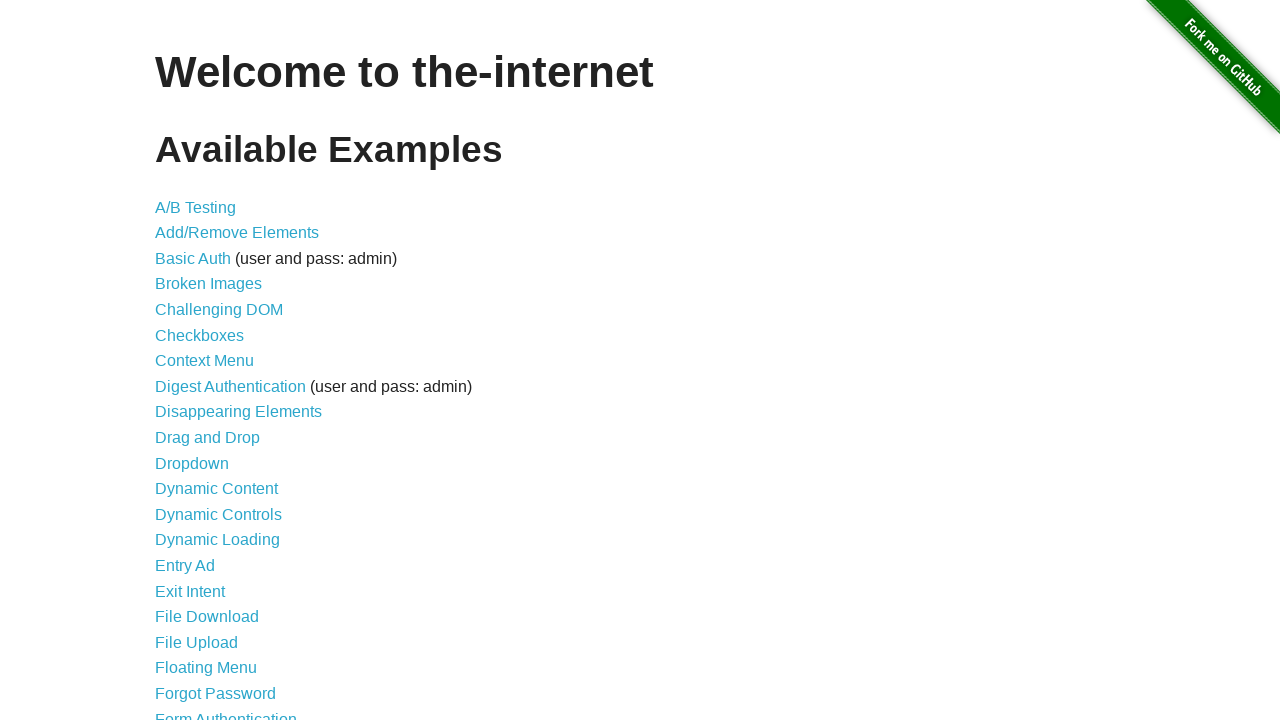

Clicked on Typos link to navigate to the typos page at (176, 625) on text=Typos
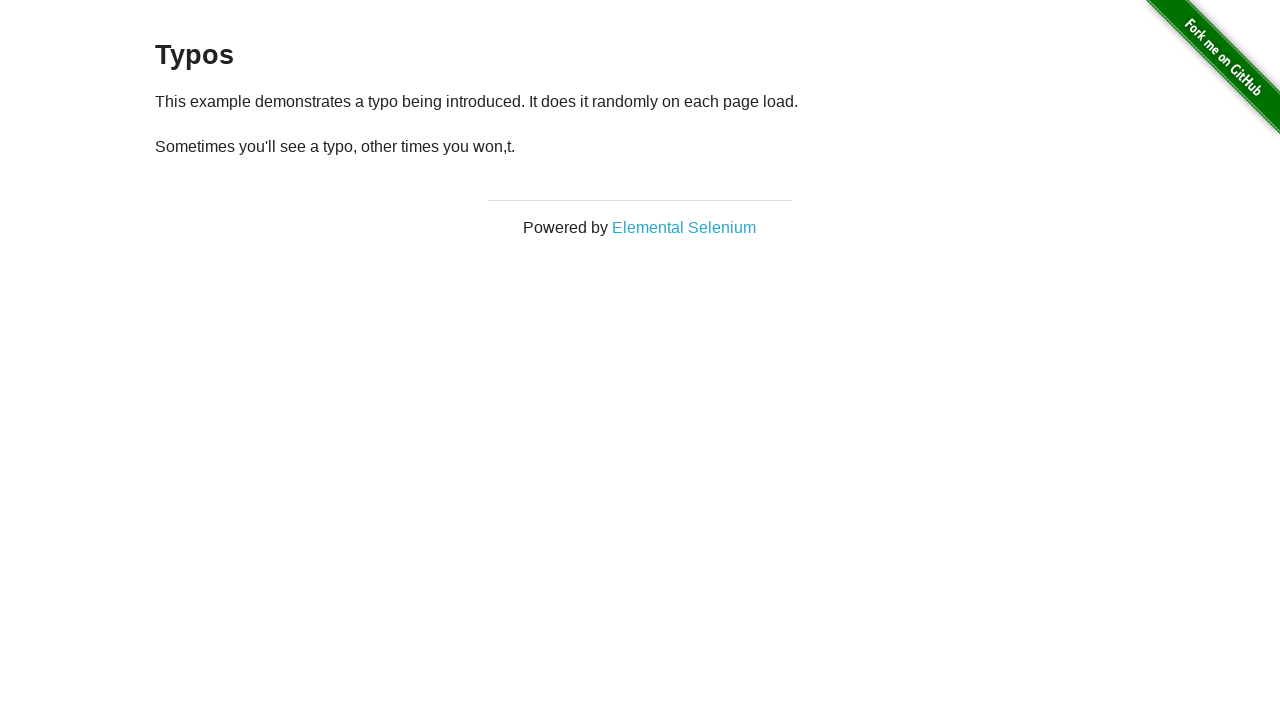

Content section loaded and is visible
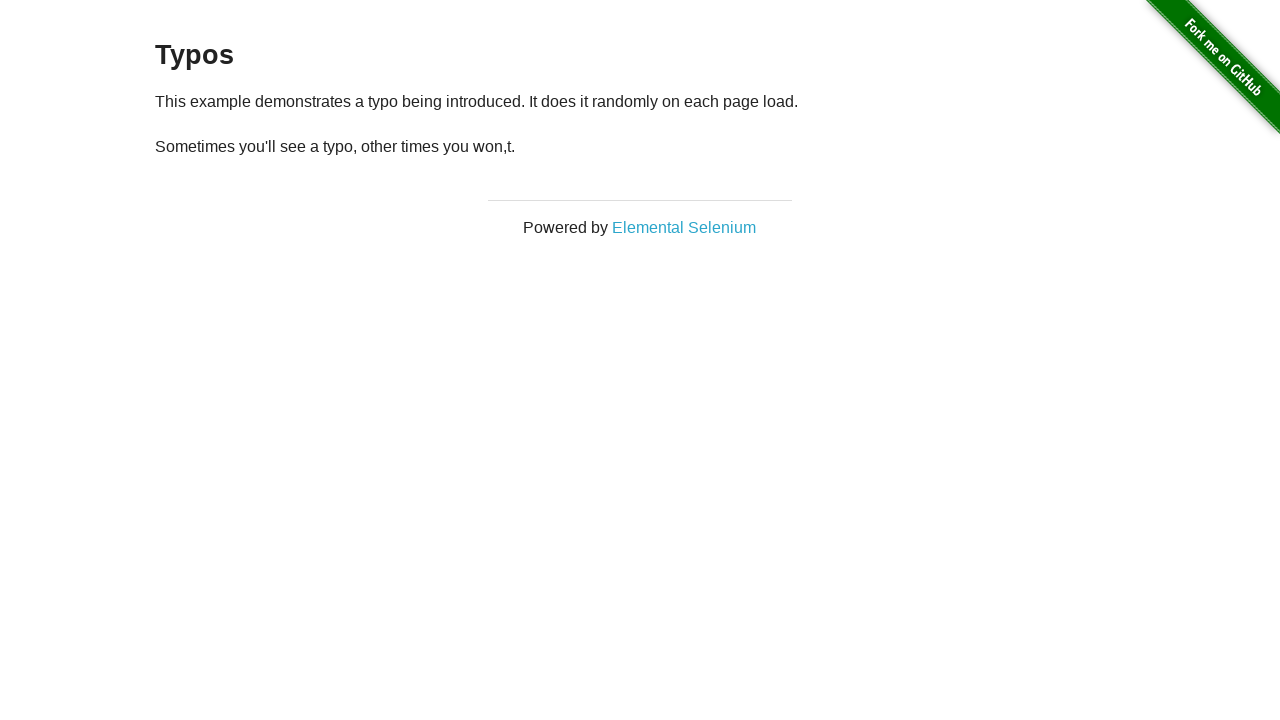

Retrieved paragraph text: '
  Sometimes you'll see a typo, other times you won,t.
'
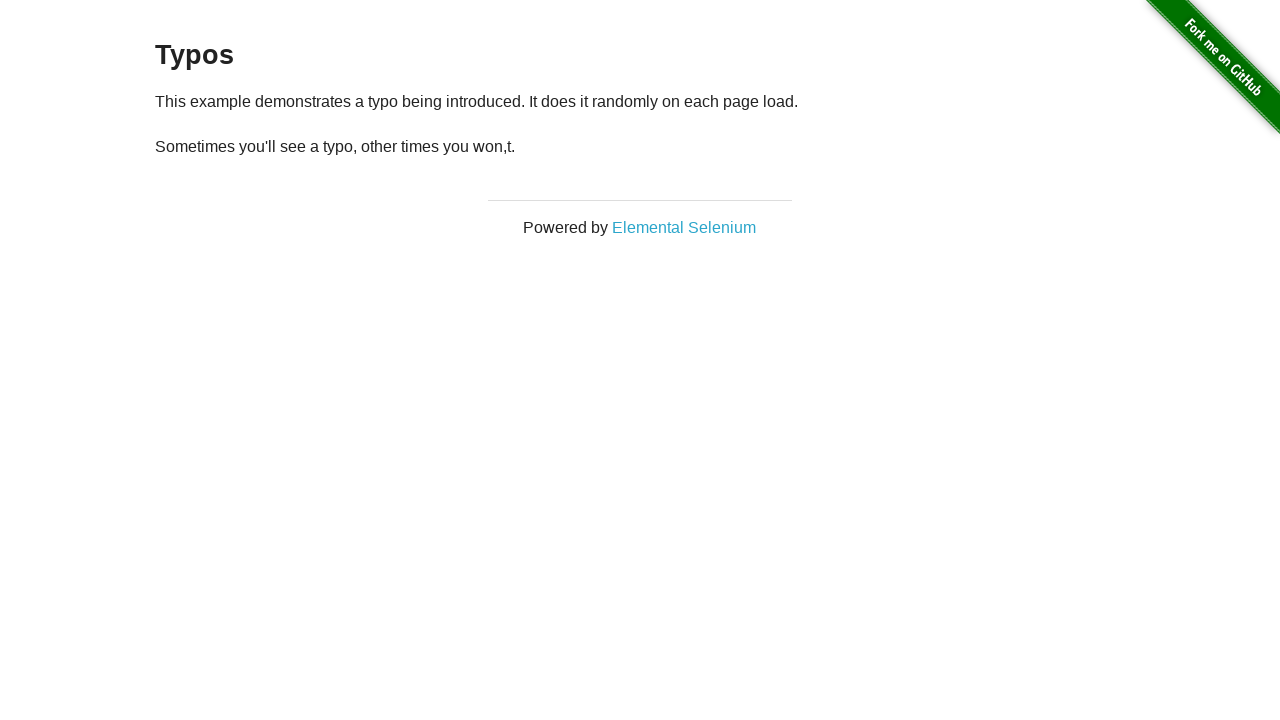

Page refreshed (attempt 1 of 20) to check for typo-free text
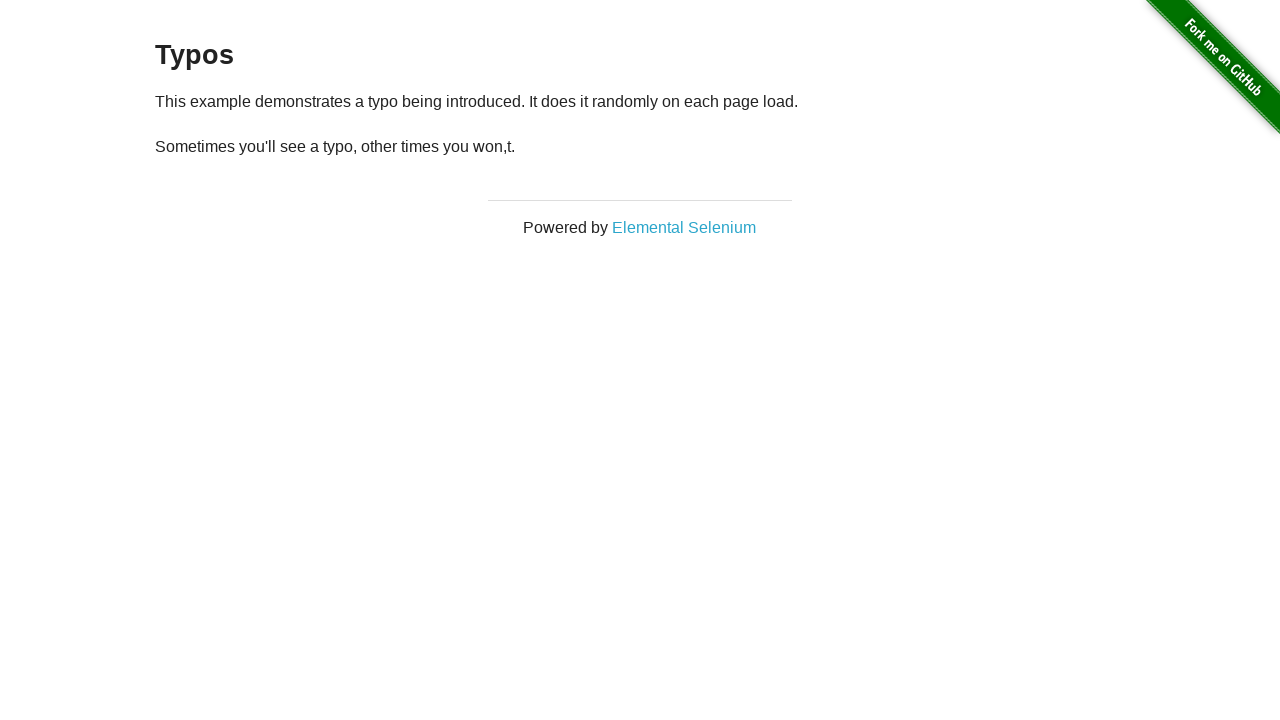

Retrieved paragraph text: '
  Sometimes you'll see a typo, other times you won,t.
'
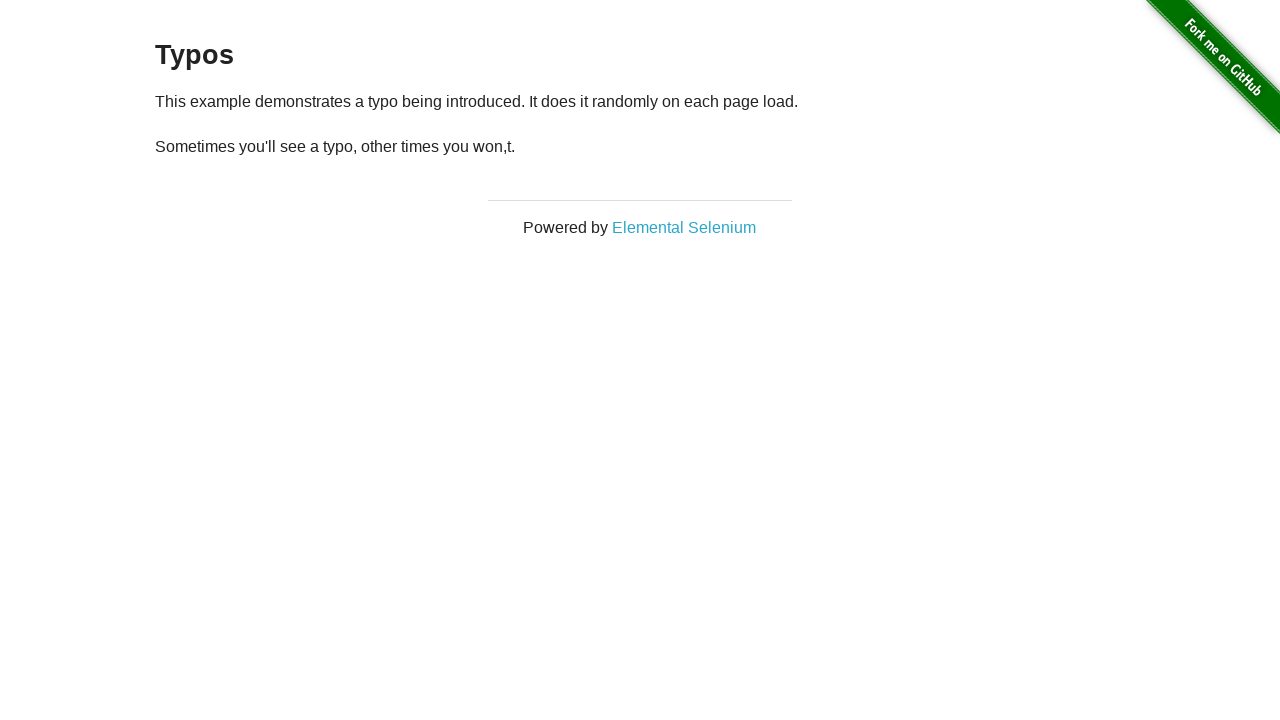

Page refreshed (attempt 2 of 20) to check for typo-free text
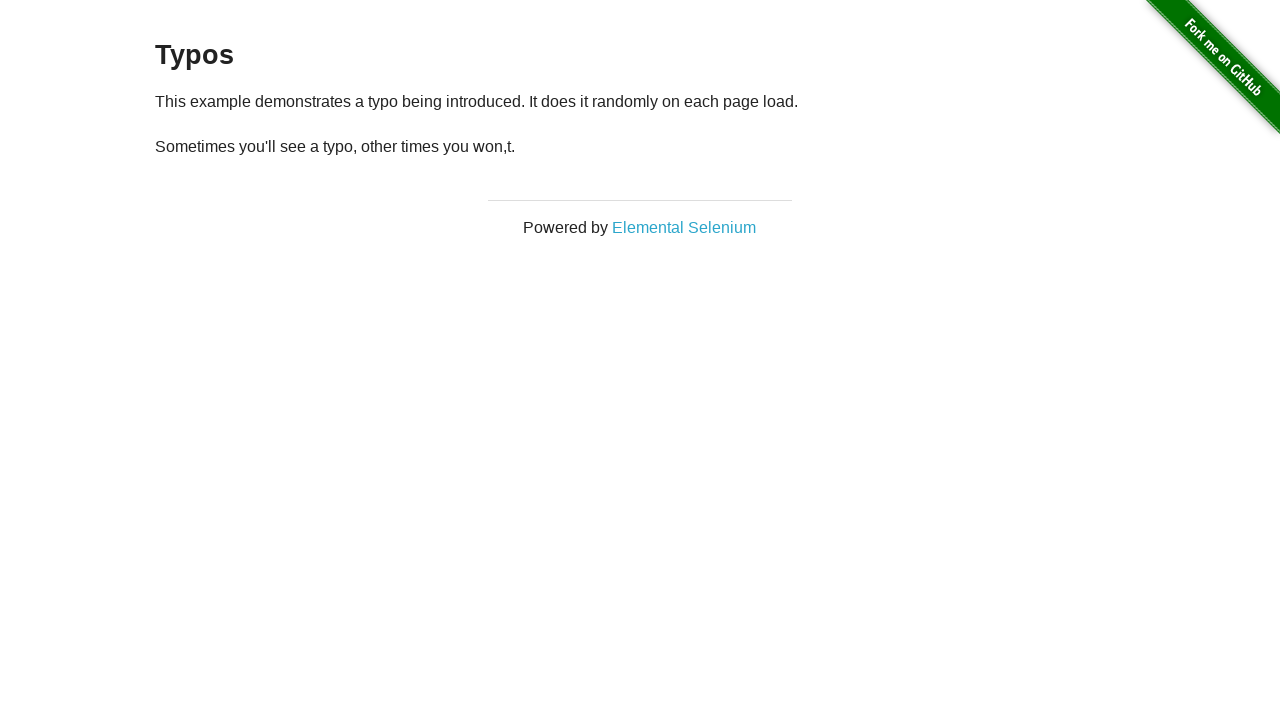

Retrieved paragraph text: '
  Sometimes you'll see a typo, other times you won,t.
'
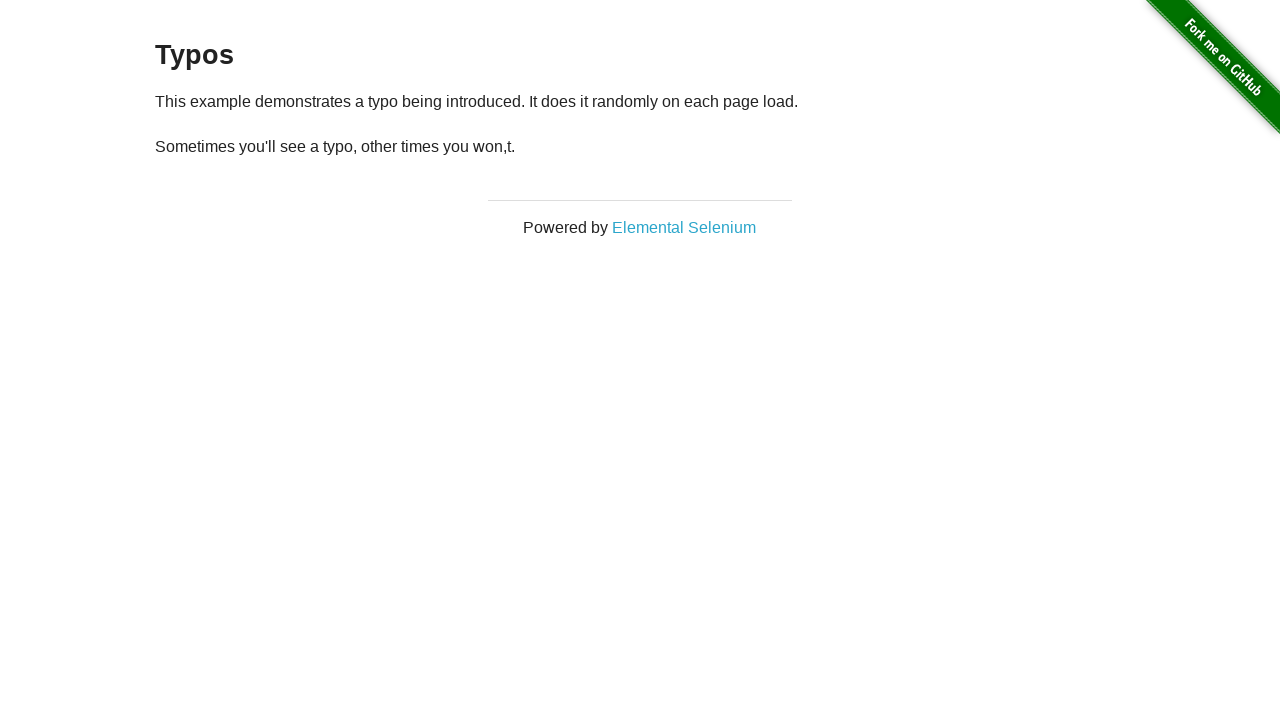

Page refreshed (attempt 3 of 20) to check for typo-free text
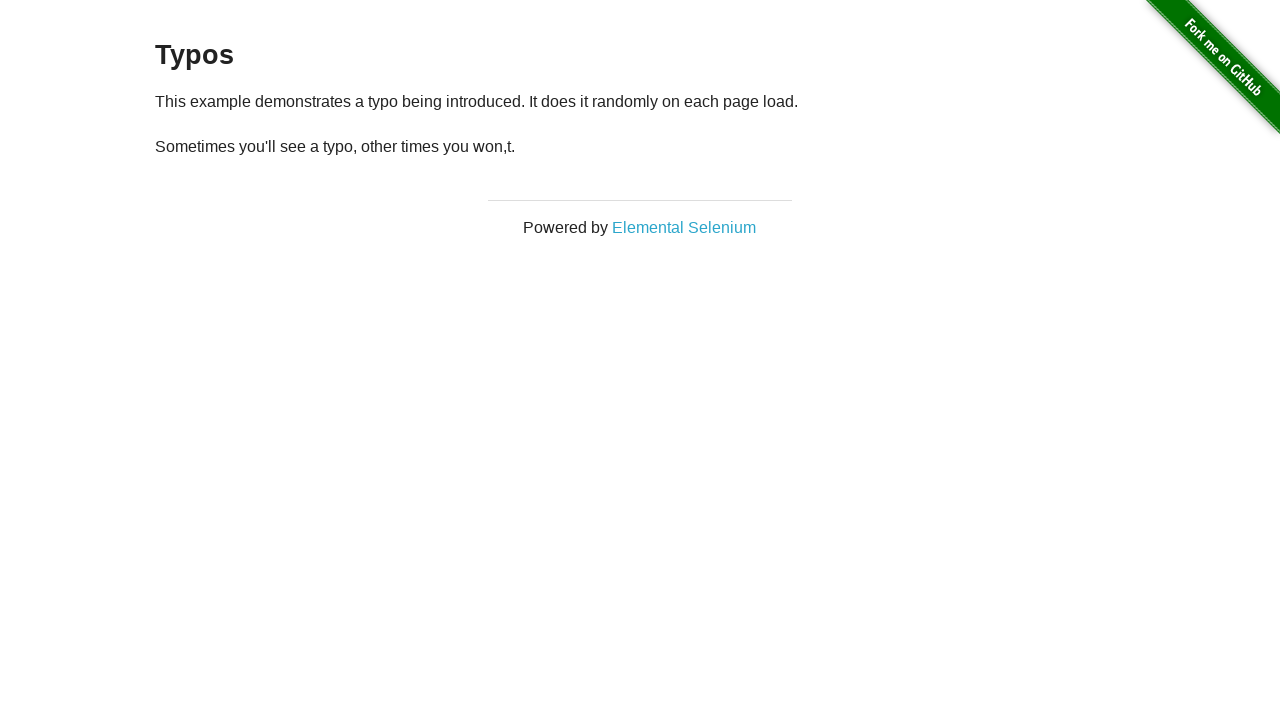

Retrieved paragraph text: '
  Sometimes you'll see a typo, other times you won,t.
'
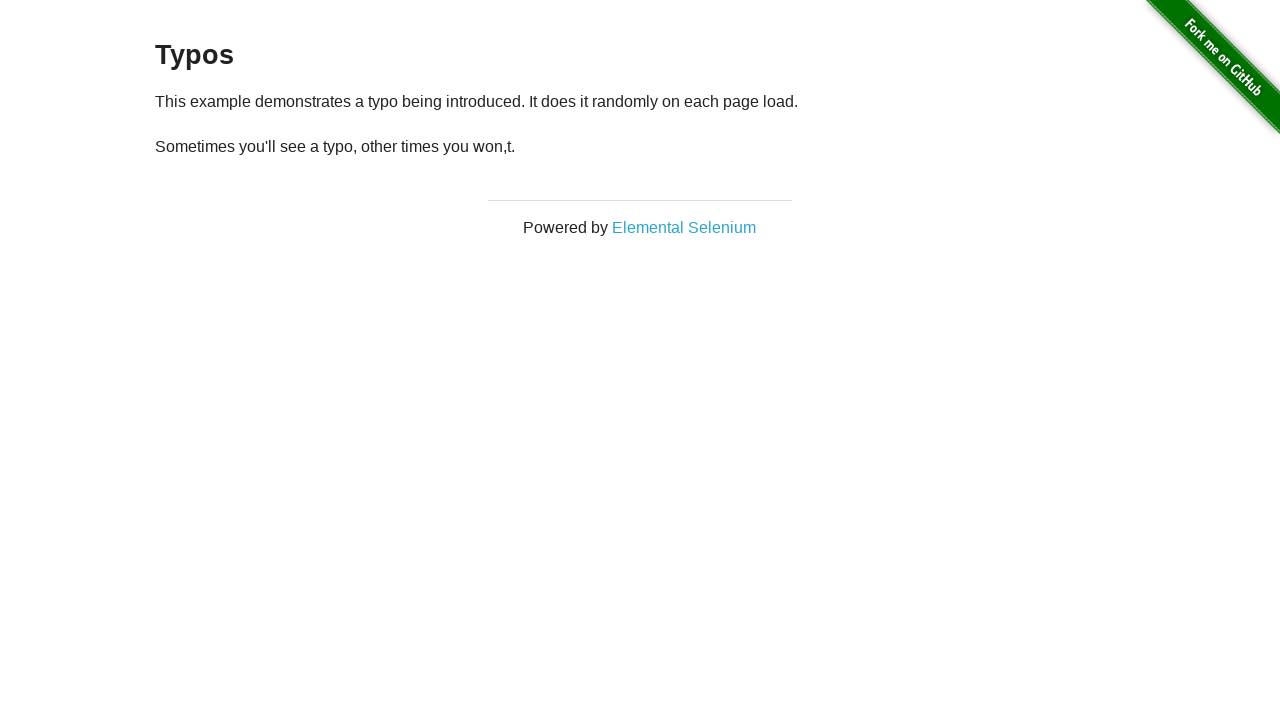

Page refreshed (attempt 4 of 20) to check for typo-free text
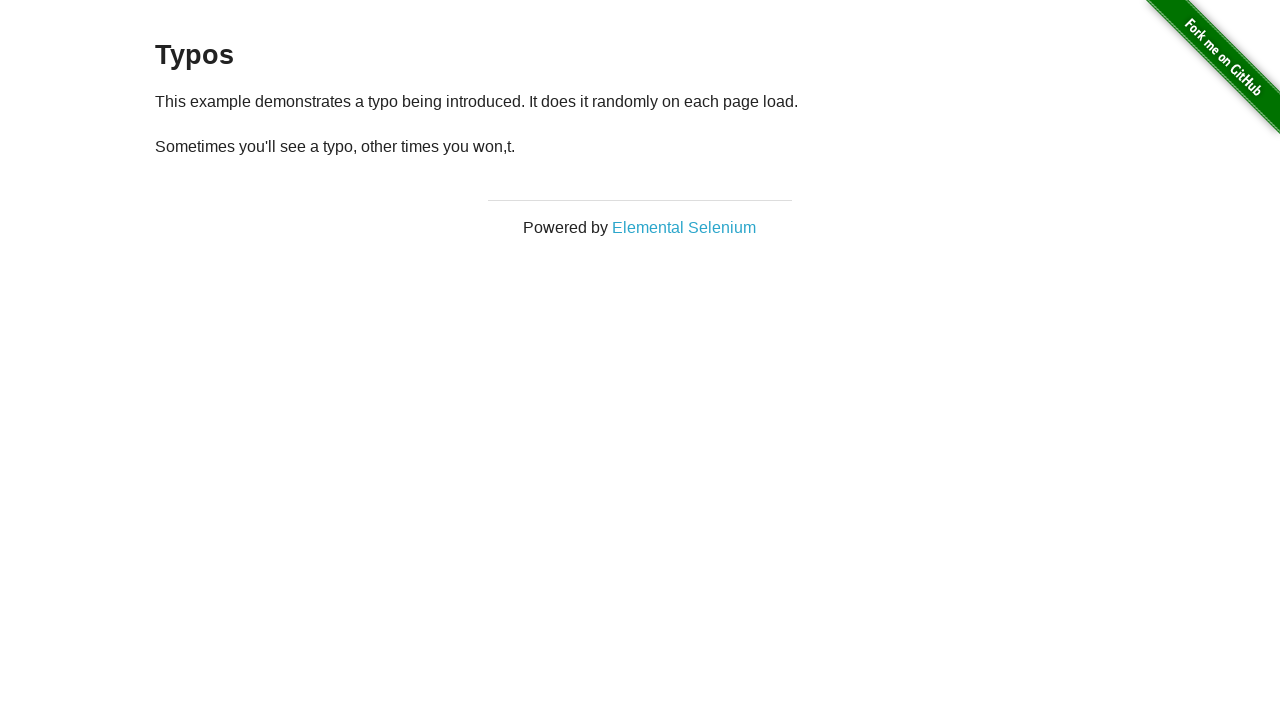

Retrieved paragraph text: '
  Sometimes you'll see a typo, other times you won,t.
'
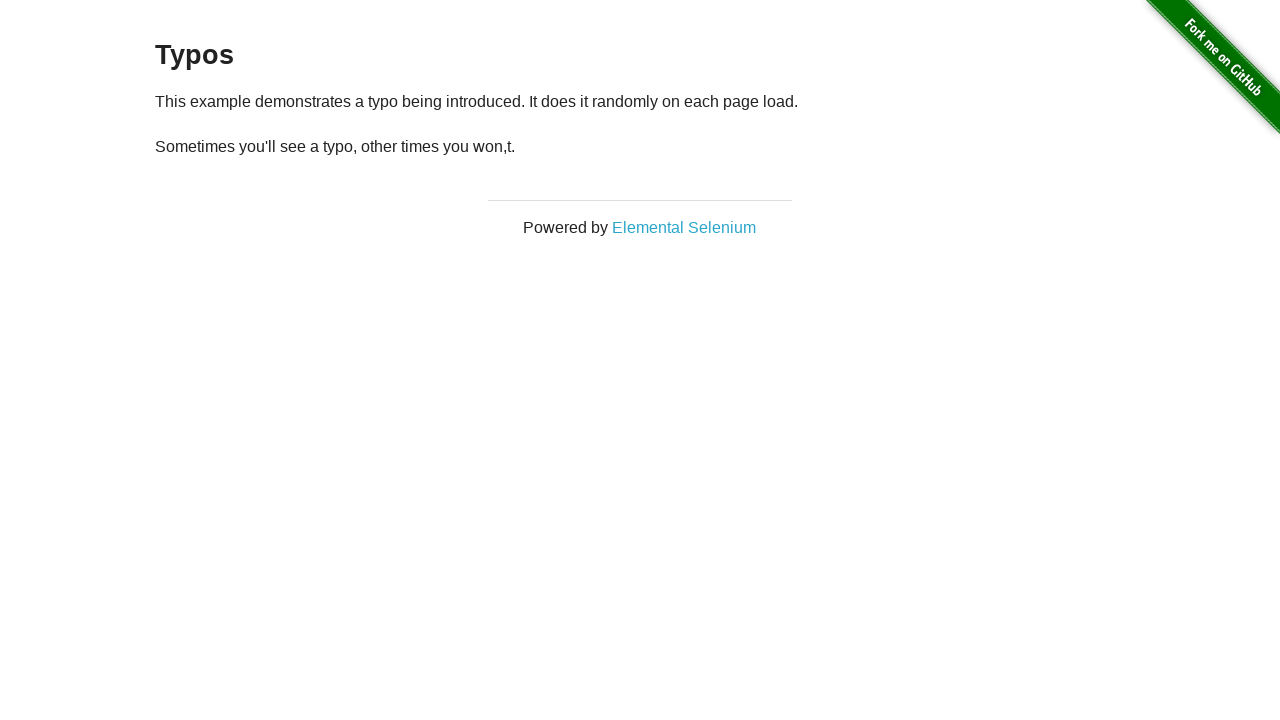

Page refreshed (attempt 5 of 20) to check for typo-free text
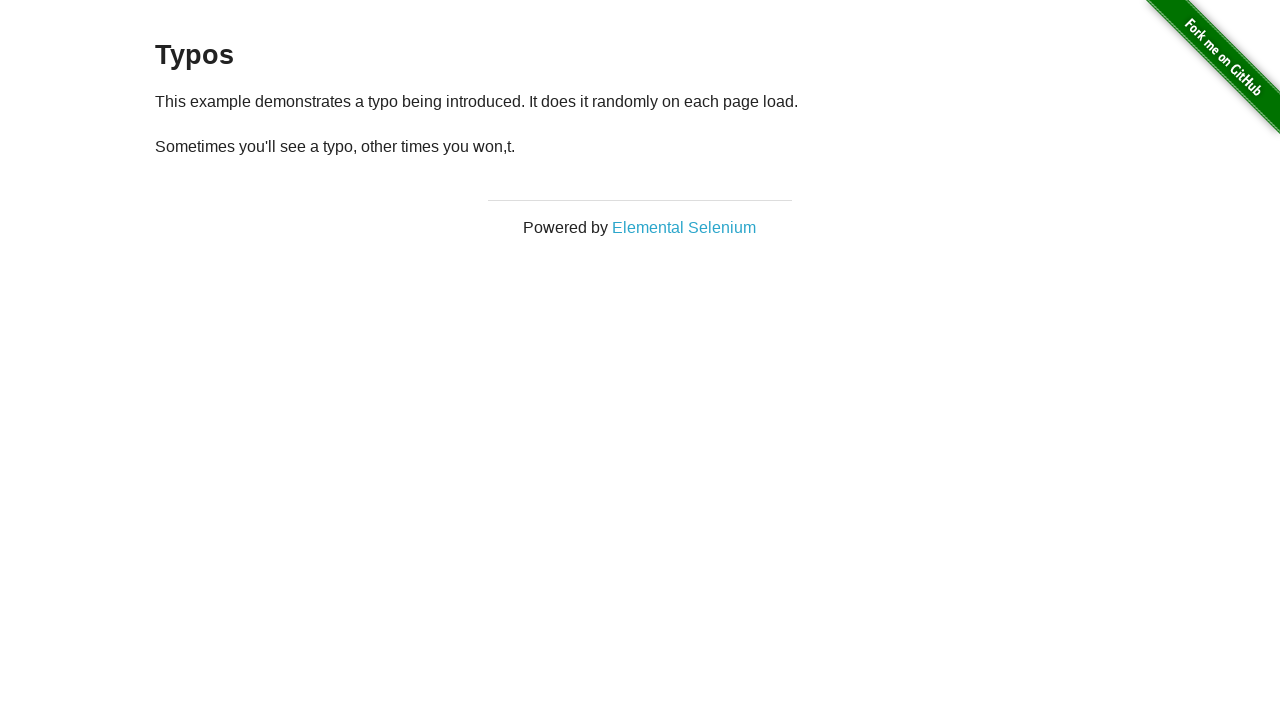

Retrieved paragraph text: '
  Sometimes you'll see a typo, other times you won,t.
'
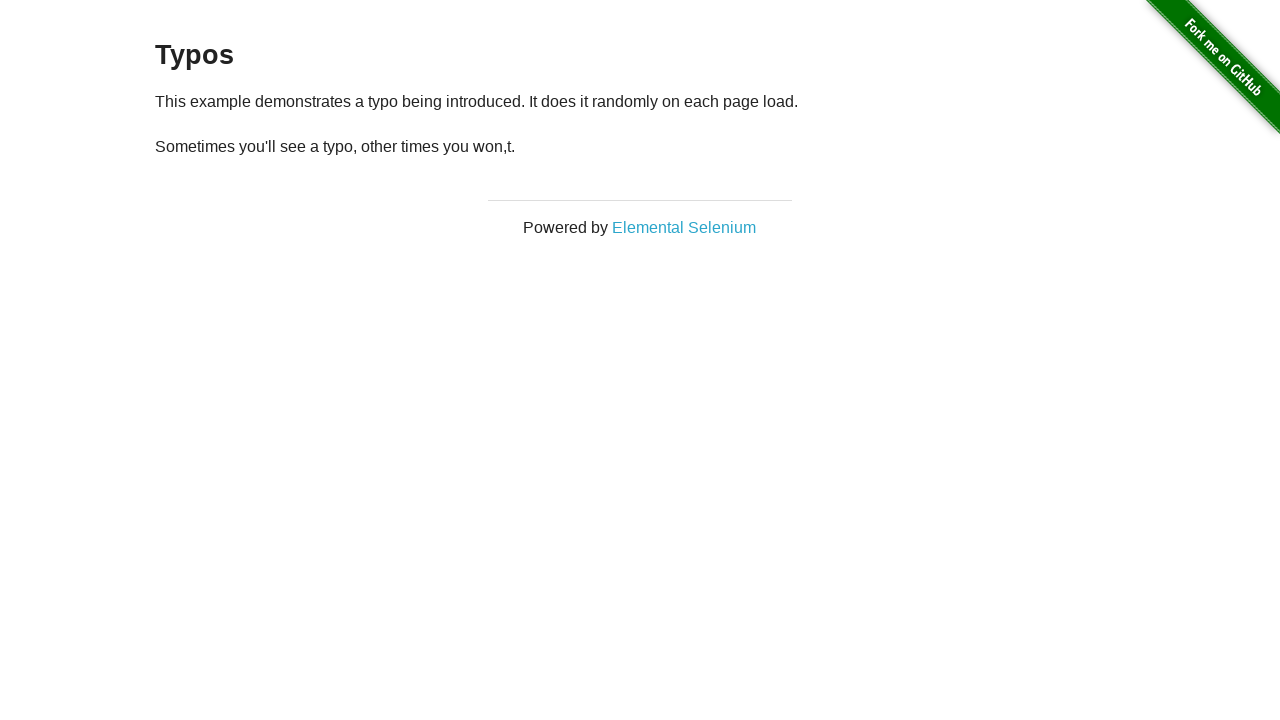

Page refreshed (attempt 6 of 20) to check for typo-free text
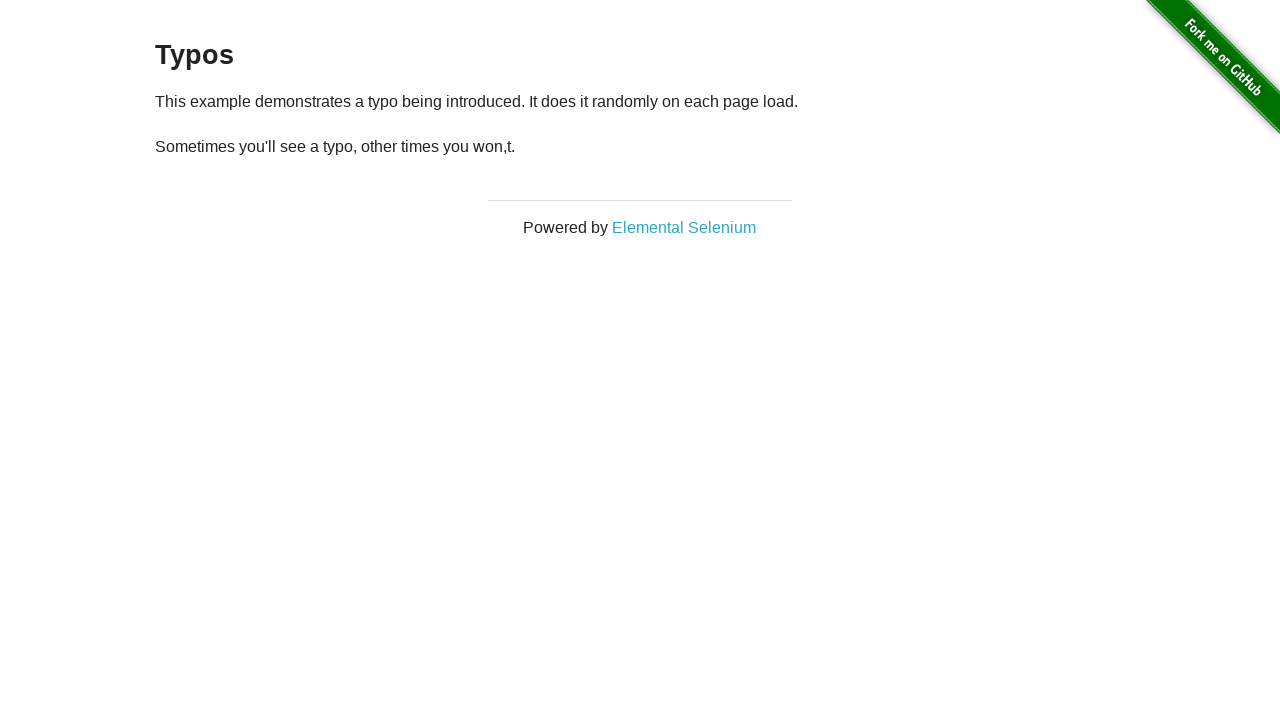

Retrieved paragraph text: '
  Sometimes you'll see a typo, other times you won,t.
'
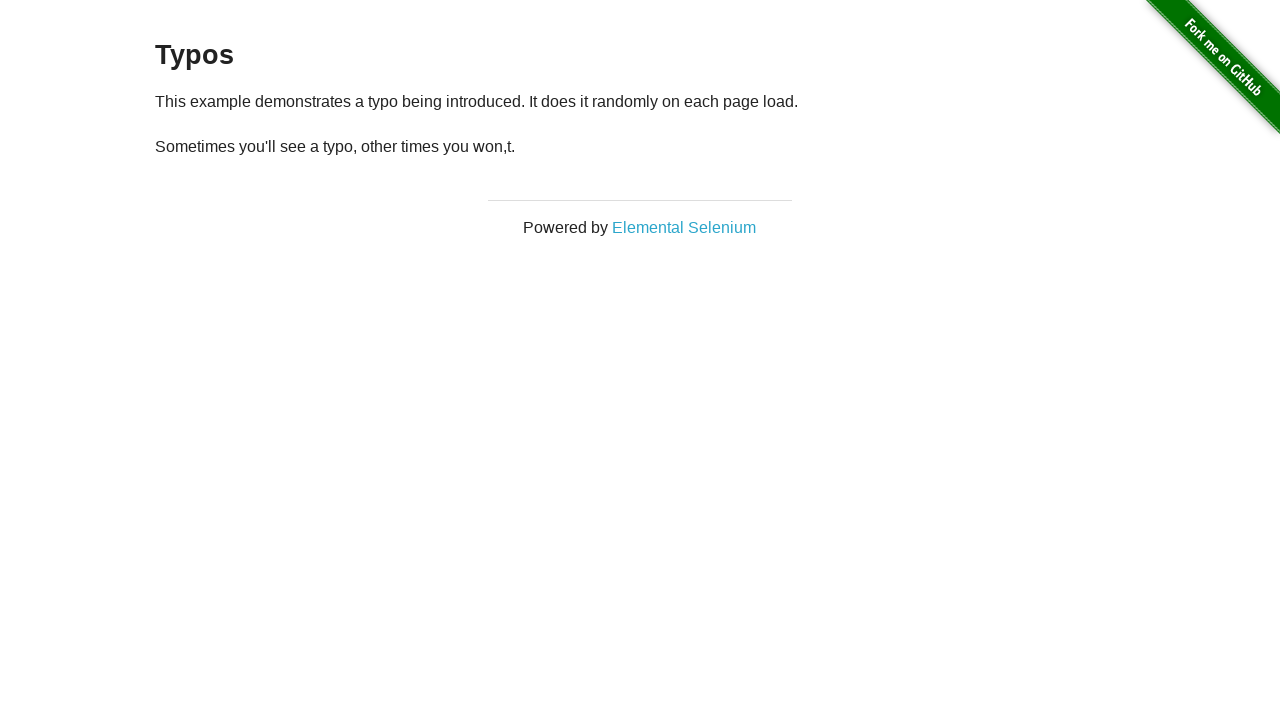

Page refreshed (attempt 7 of 20) to check for typo-free text
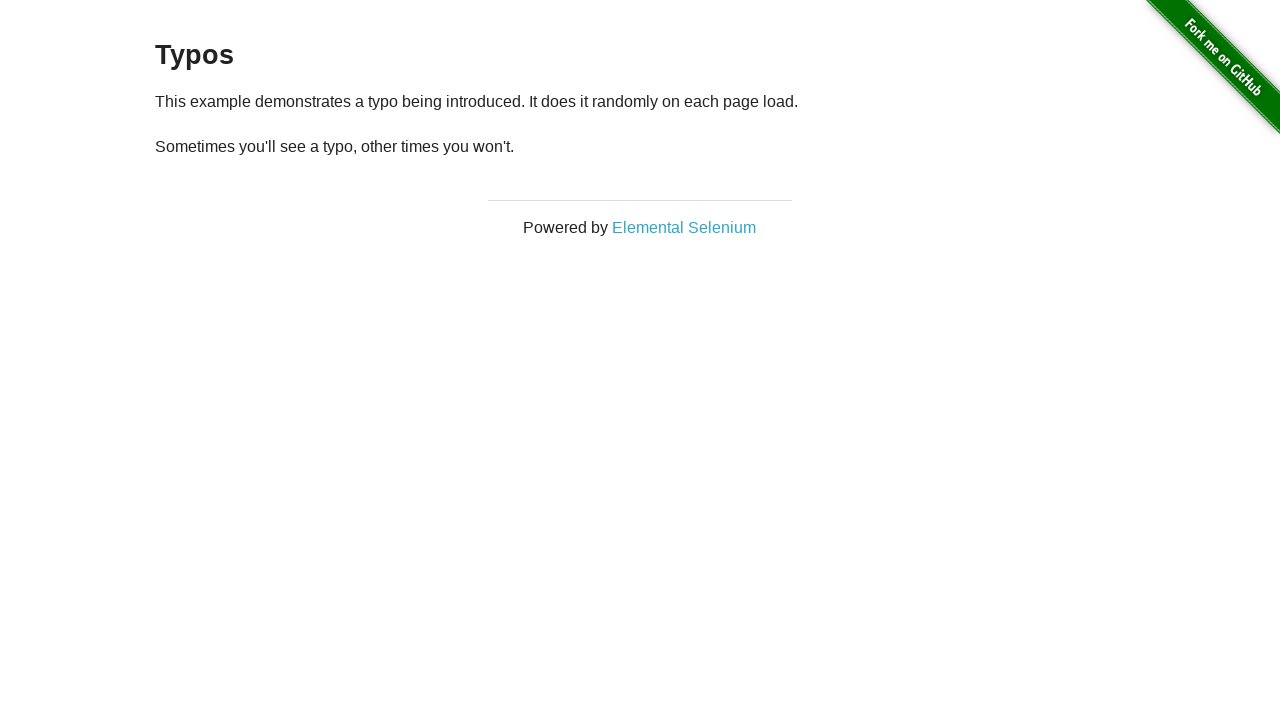

Retrieved paragraph text: '
  Sometimes you'll see a typo, other times you won't.
'
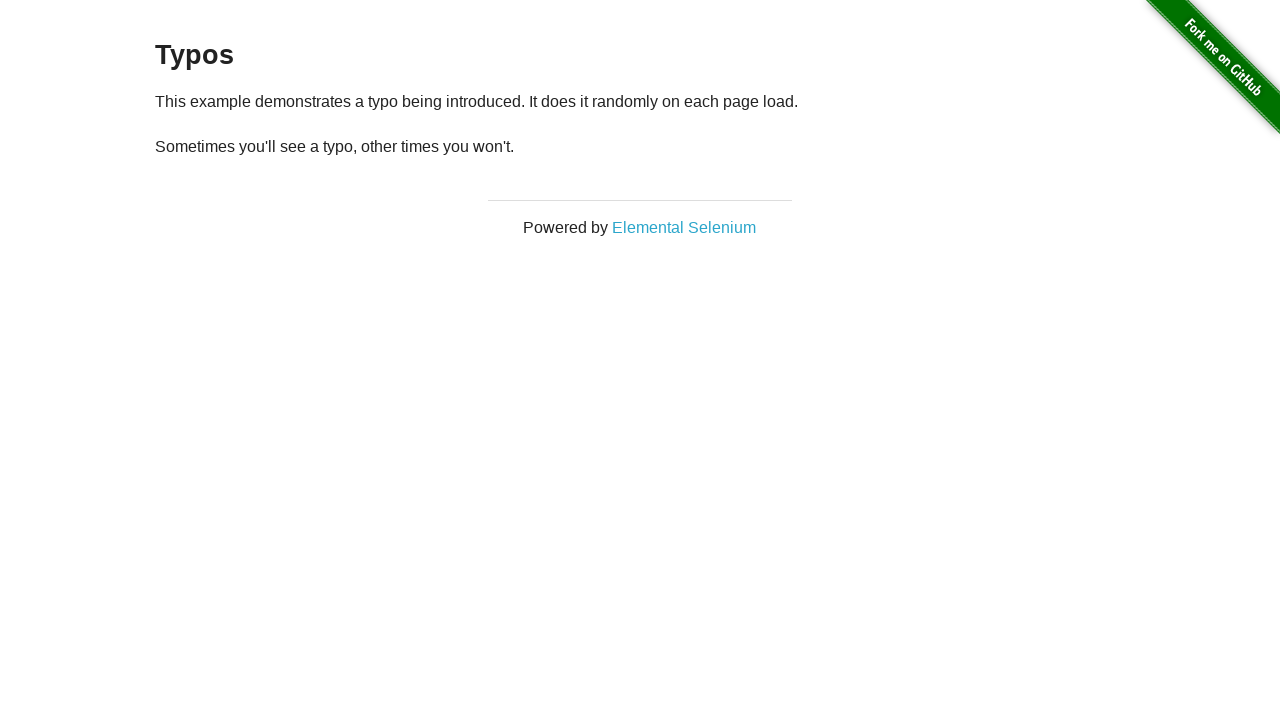

Page refreshed (attempt 8 of 20) to check for typo-free text
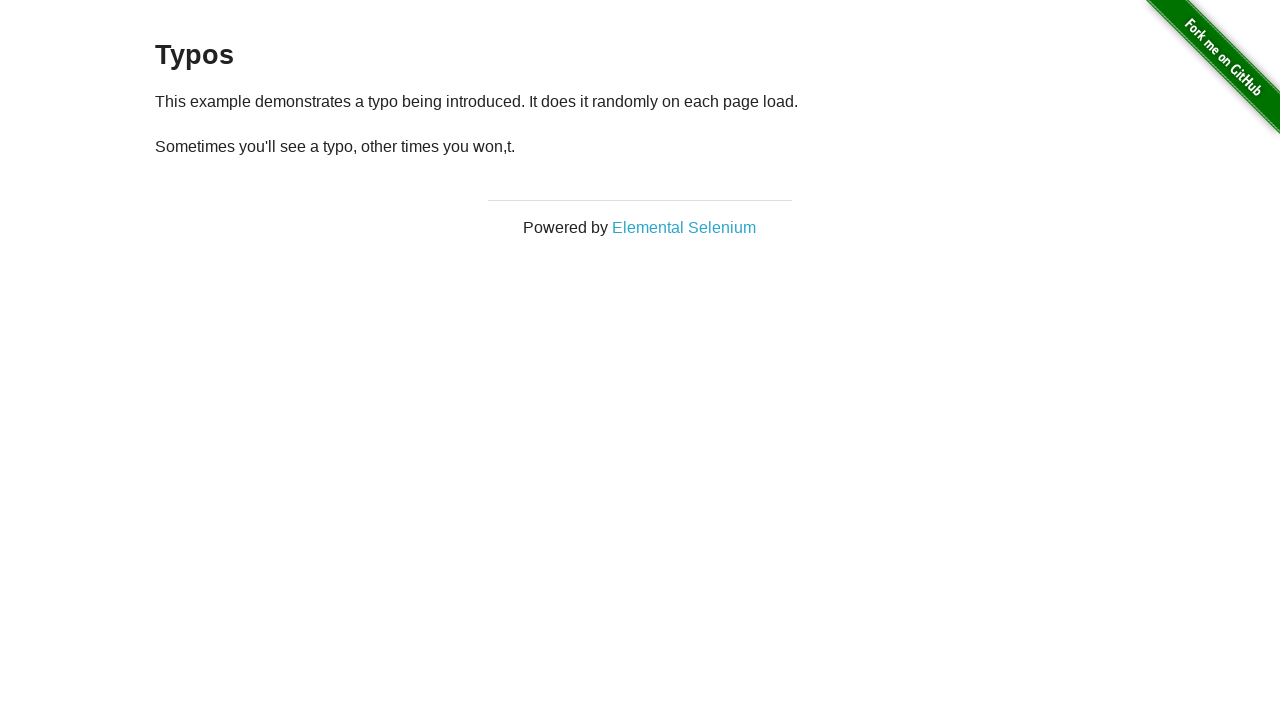

Retrieved paragraph text: '
  Sometimes you'll see a typo, other times you won,t.
'
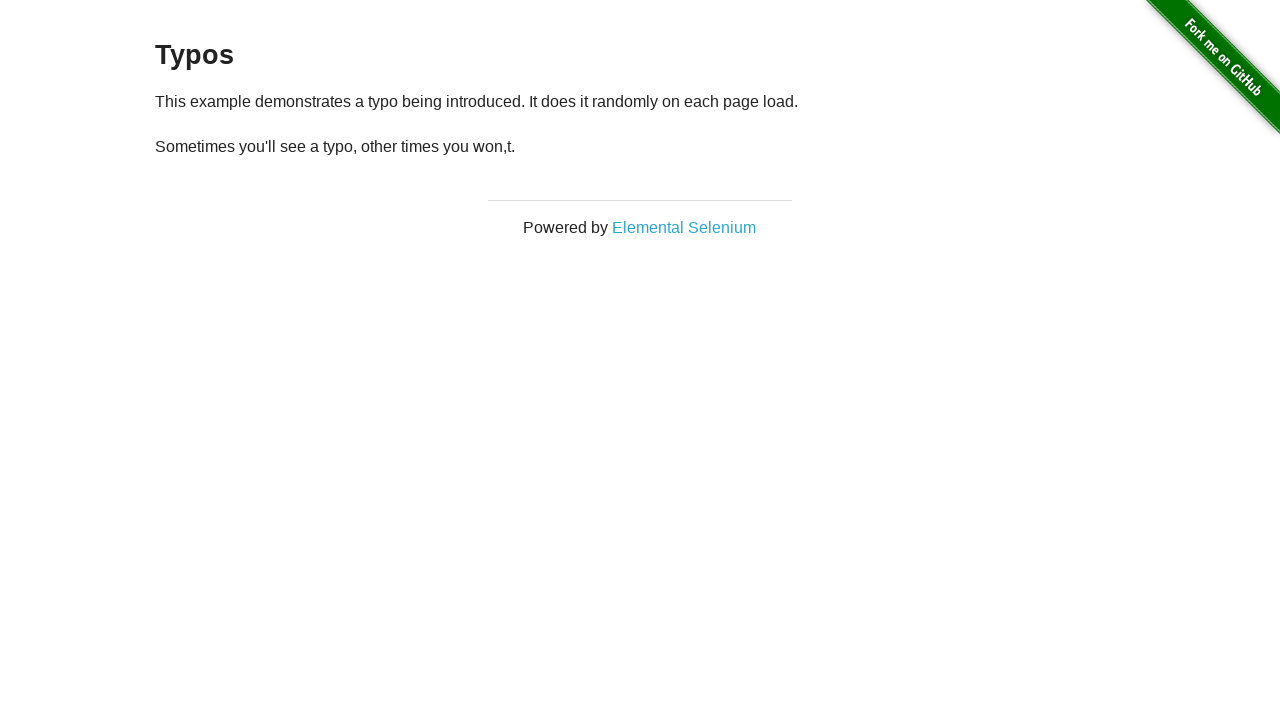

Page refreshed (attempt 9 of 20) to check for typo-free text
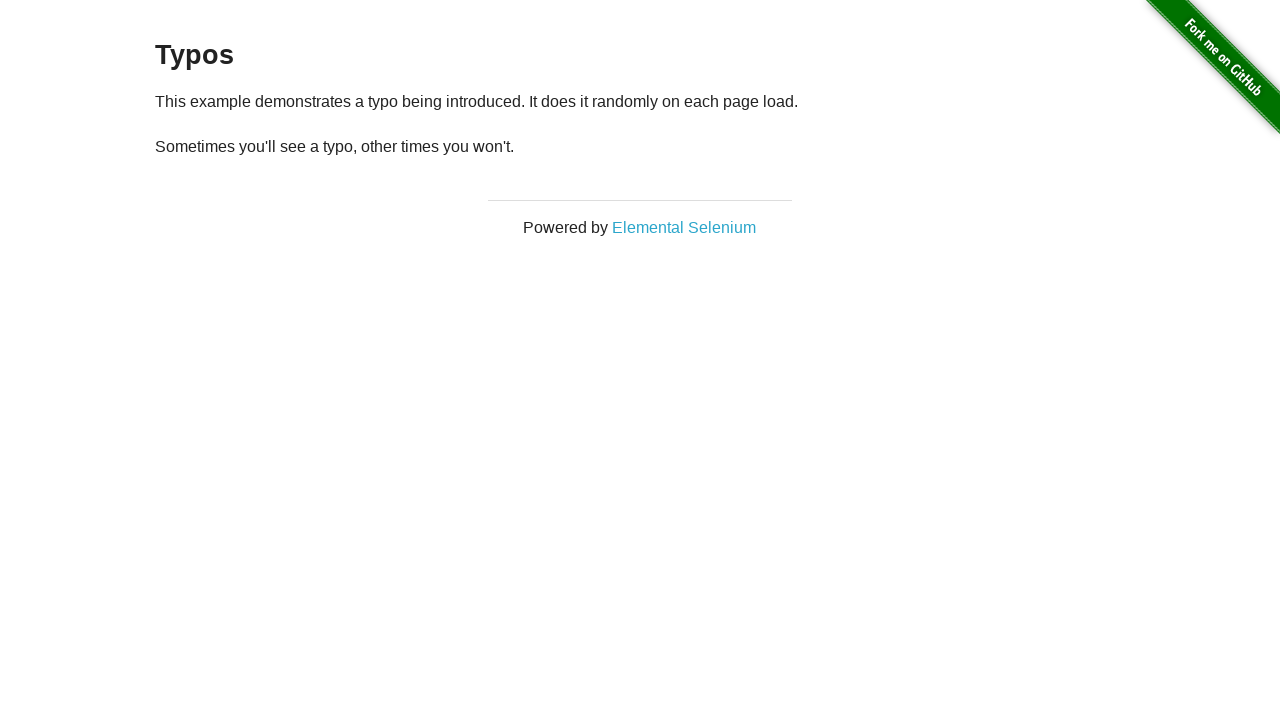

Retrieved paragraph text: '
  Sometimes you'll see a typo, other times you won't.
'
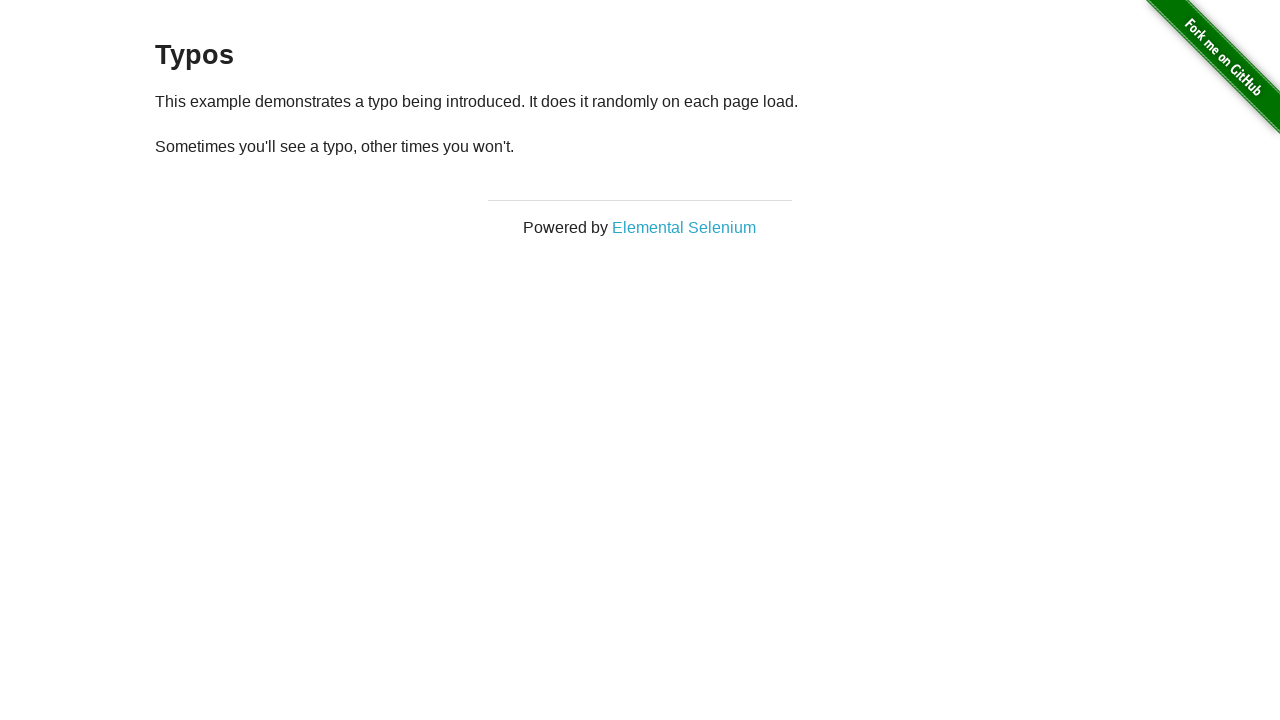

Page refreshed (attempt 10 of 20) to check for typo-free text
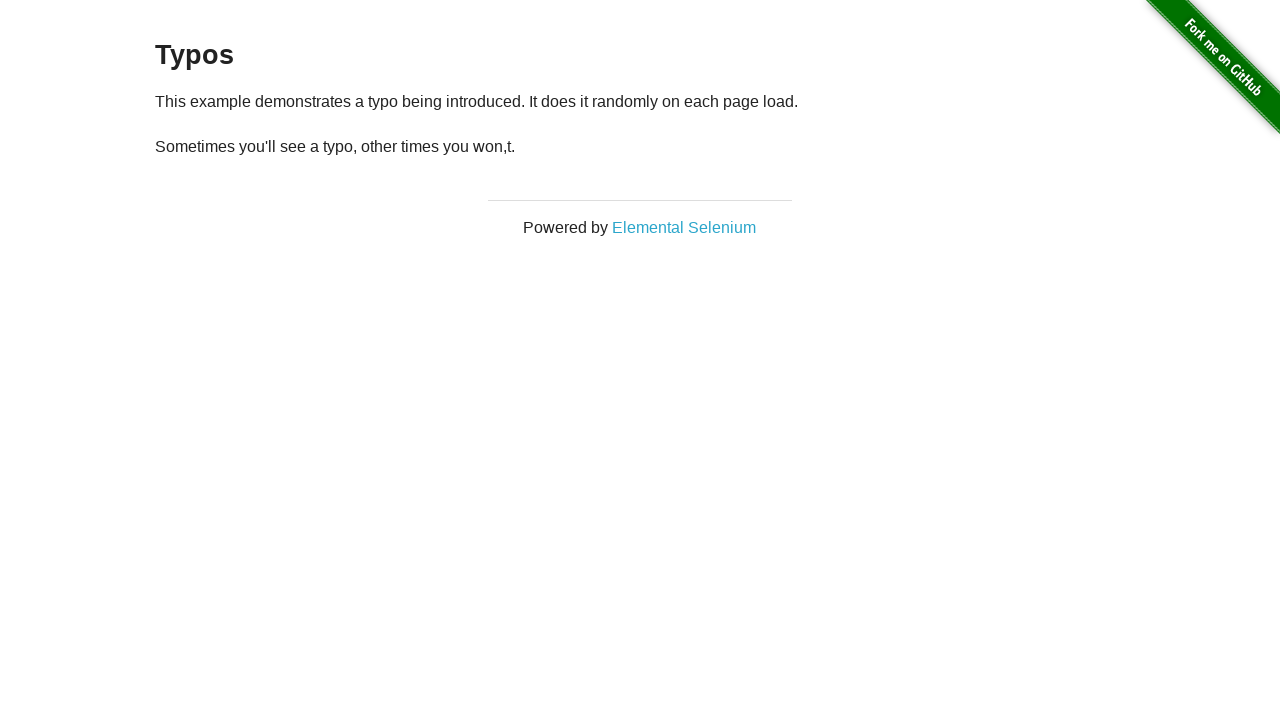

Retrieved paragraph text: '
  Sometimes you'll see a typo, other times you won,t.
'
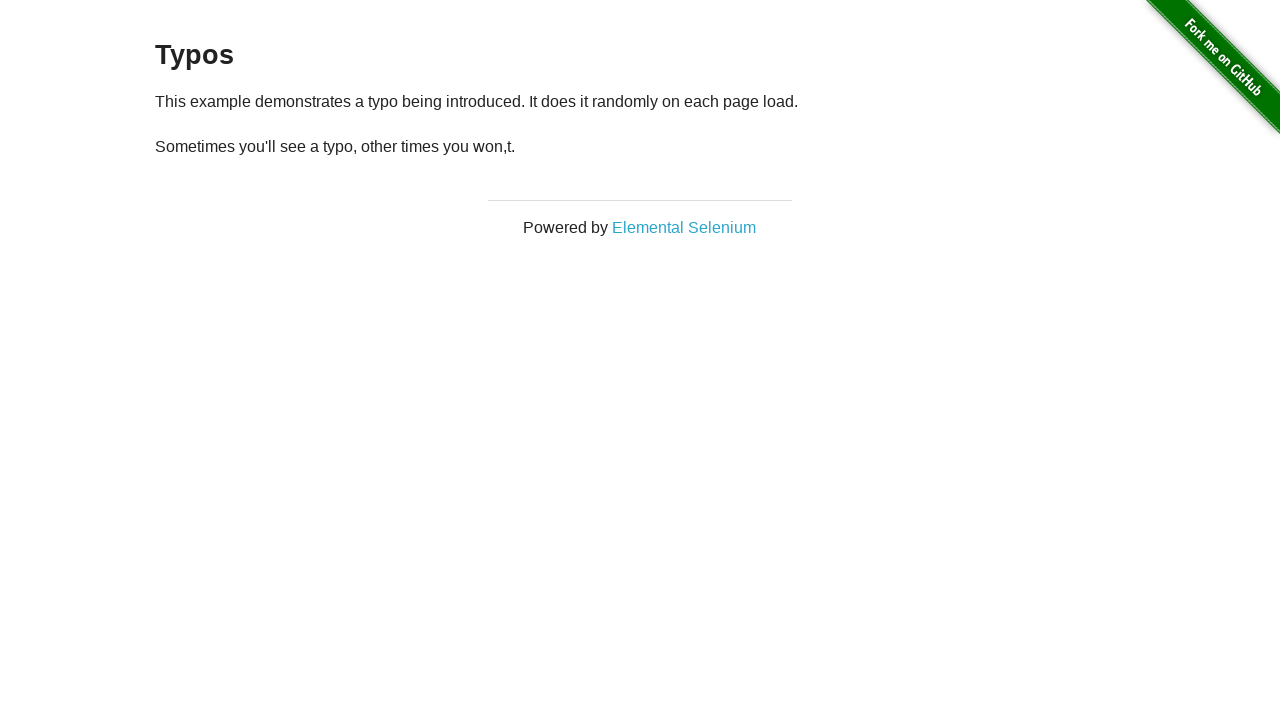

Page refreshed (attempt 11 of 20) to check for typo-free text
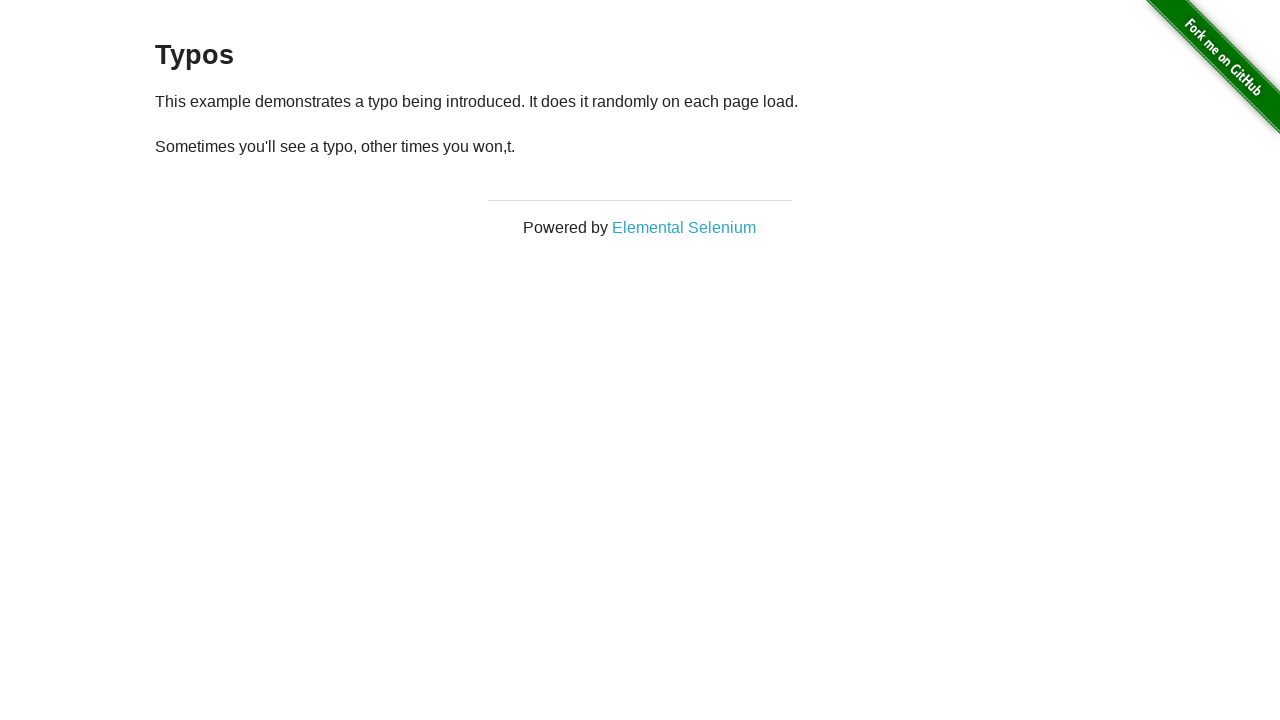

Retrieved paragraph text: '
  Sometimes you'll see a typo, other times you won,t.
'
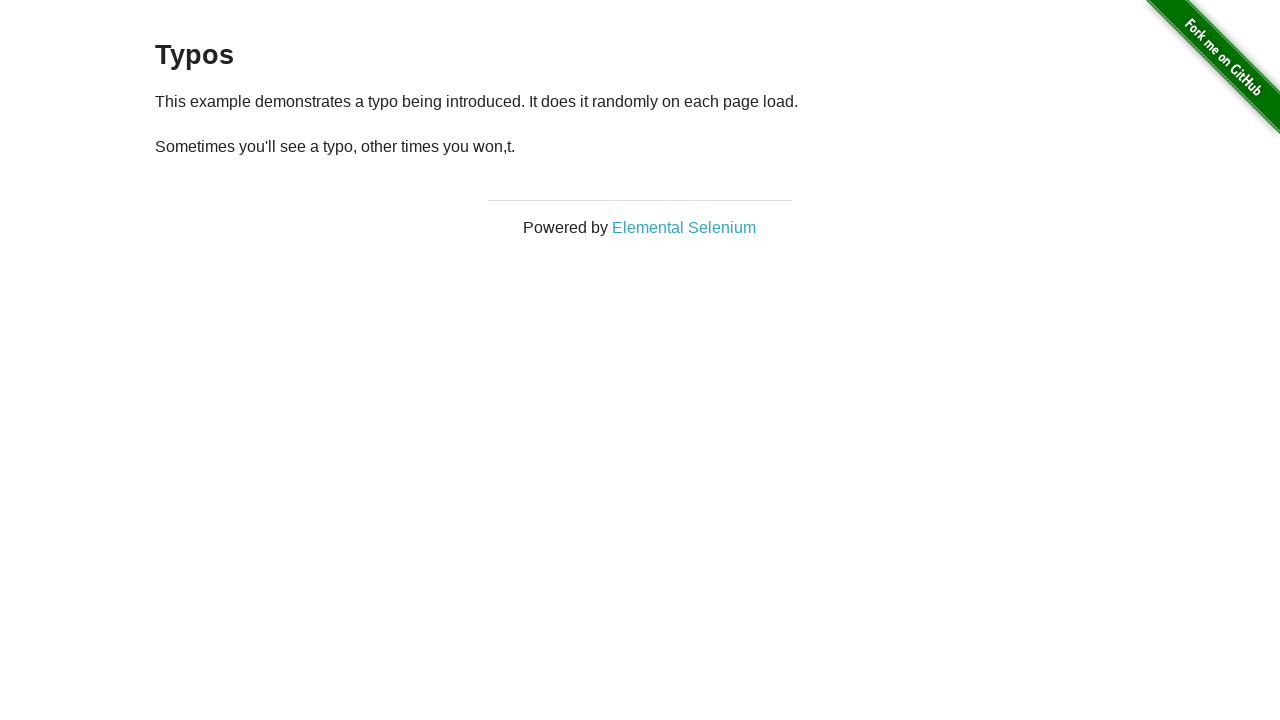

Page refreshed (attempt 12 of 20) to check for typo-free text
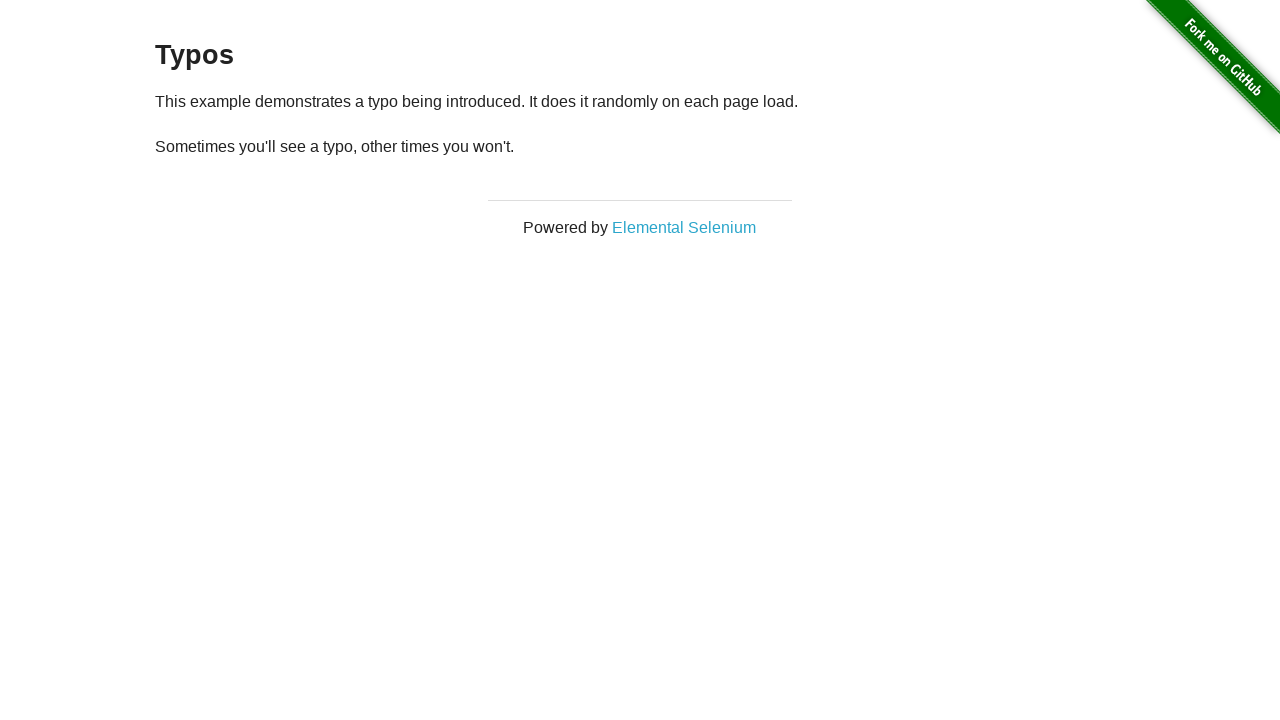

Retrieved paragraph text: '
  Sometimes you'll see a typo, other times you won't.
'
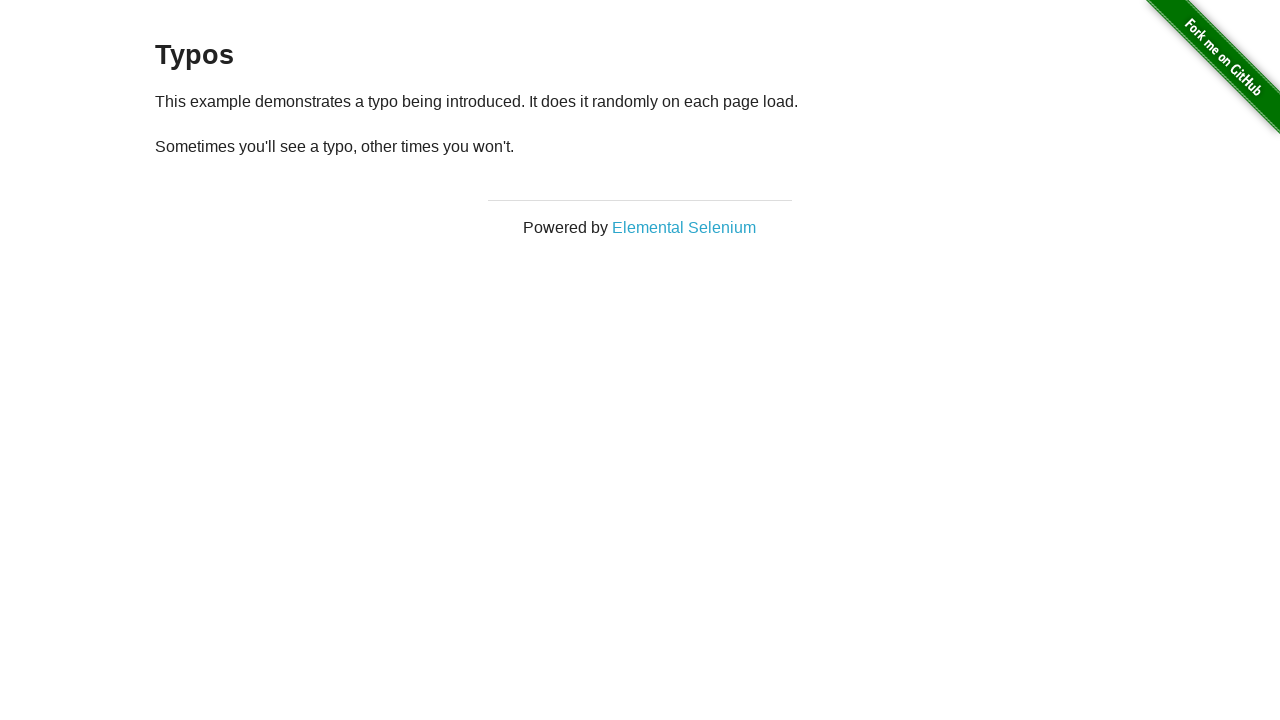

Page refreshed (attempt 13 of 20) to check for typo-free text
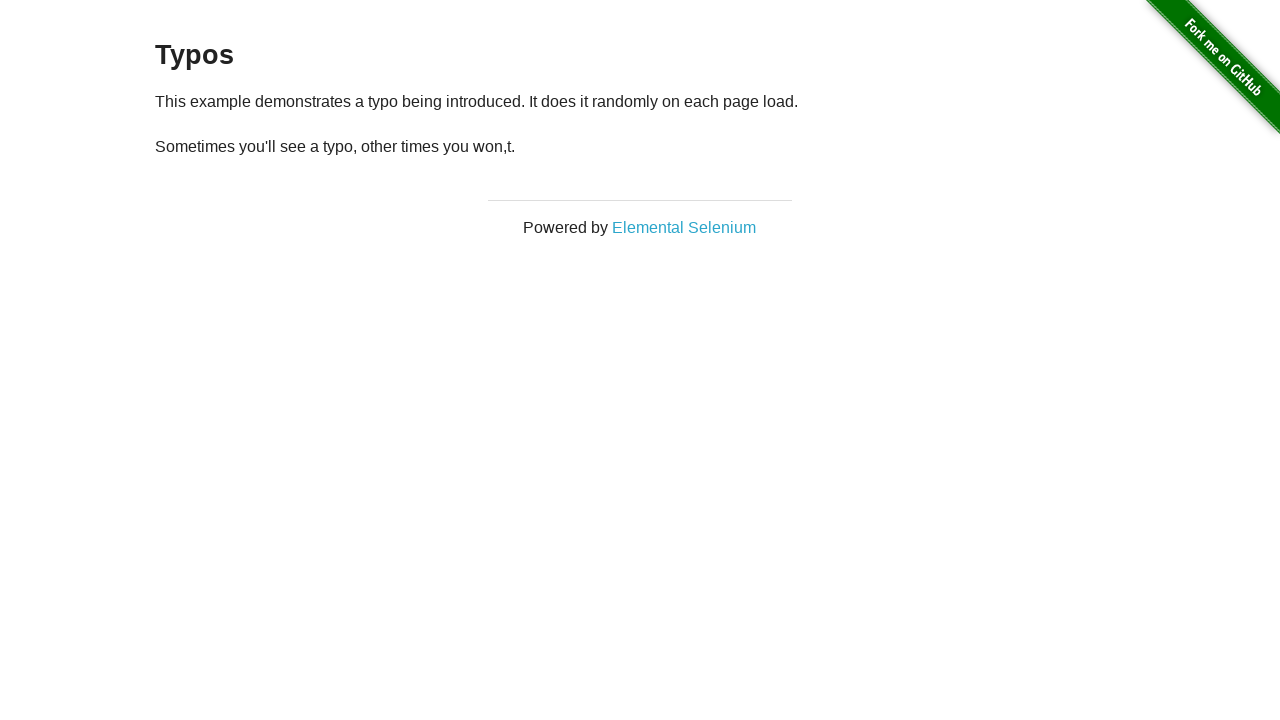

Retrieved paragraph text: '
  Sometimes you'll see a typo, other times you won,t.
'
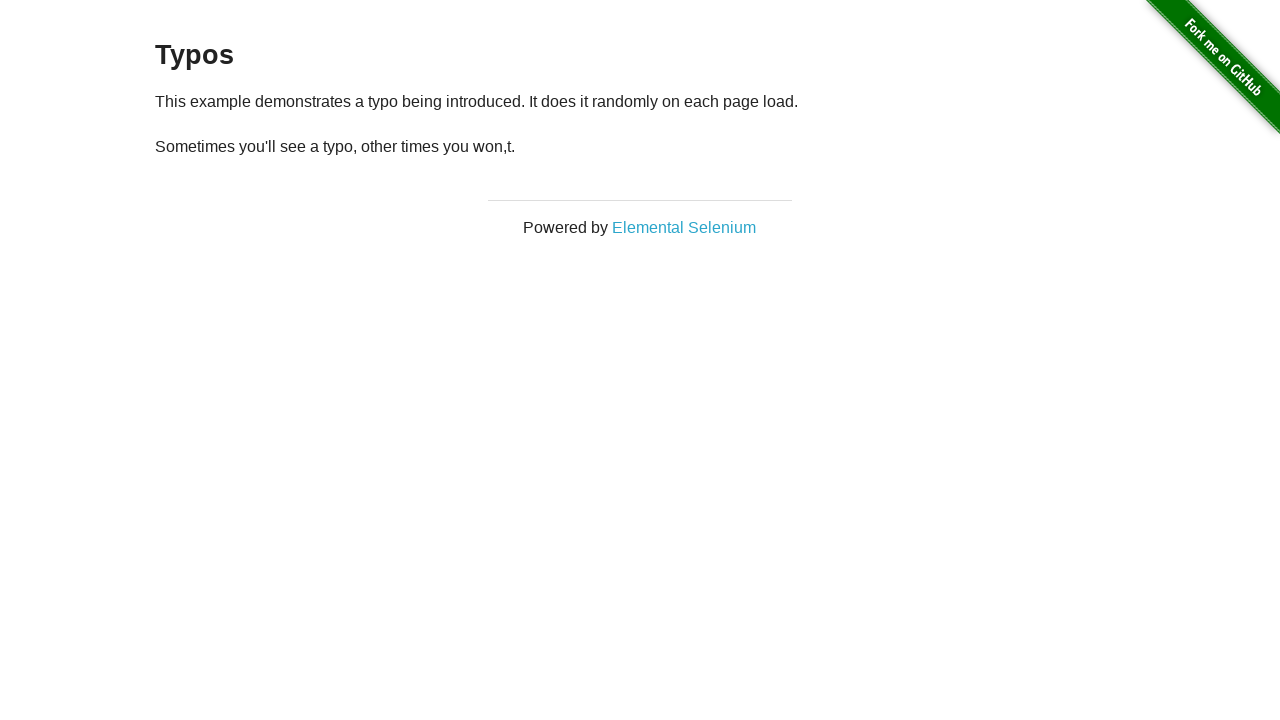

Page refreshed (attempt 14 of 20) to check for typo-free text
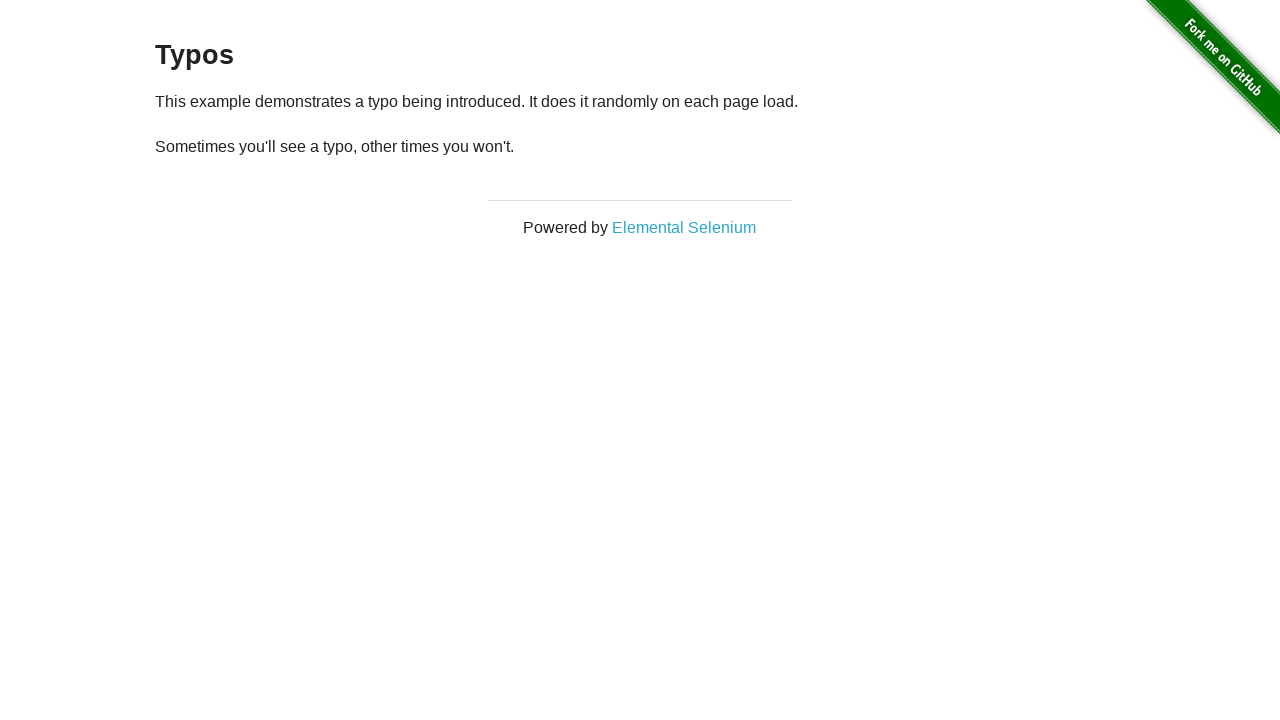

Retrieved paragraph text: '
  Sometimes you'll see a typo, other times you won't.
'
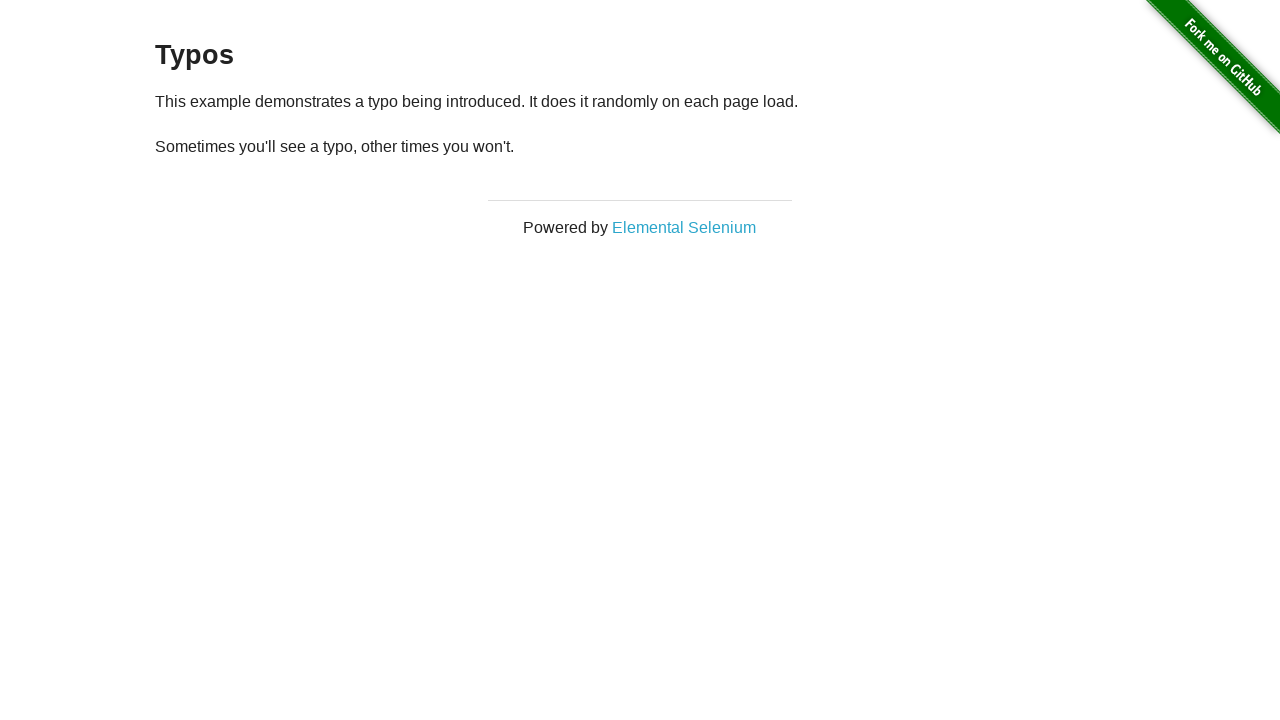

Page refreshed (attempt 15 of 20) to check for typo-free text
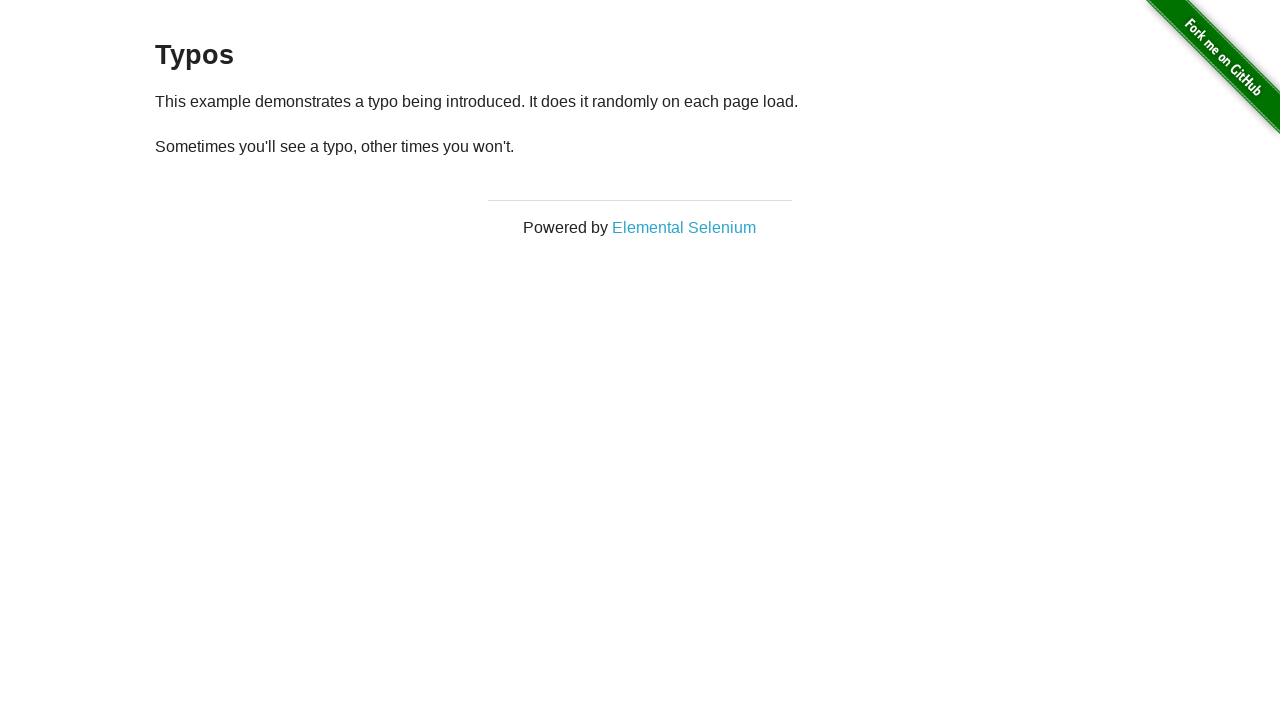

Retrieved paragraph text: '
  Sometimes you'll see a typo, other times you won't.
'
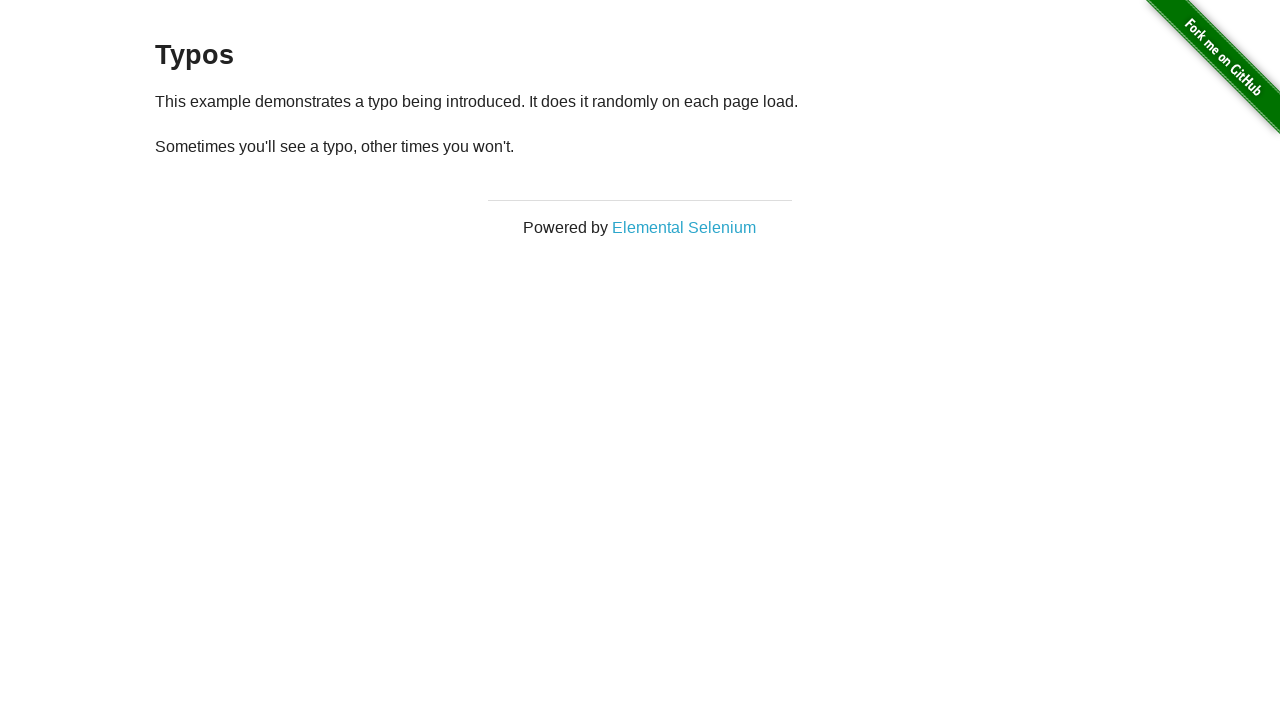

Page refreshed (attempt 16 of 20) to check for typo-free text
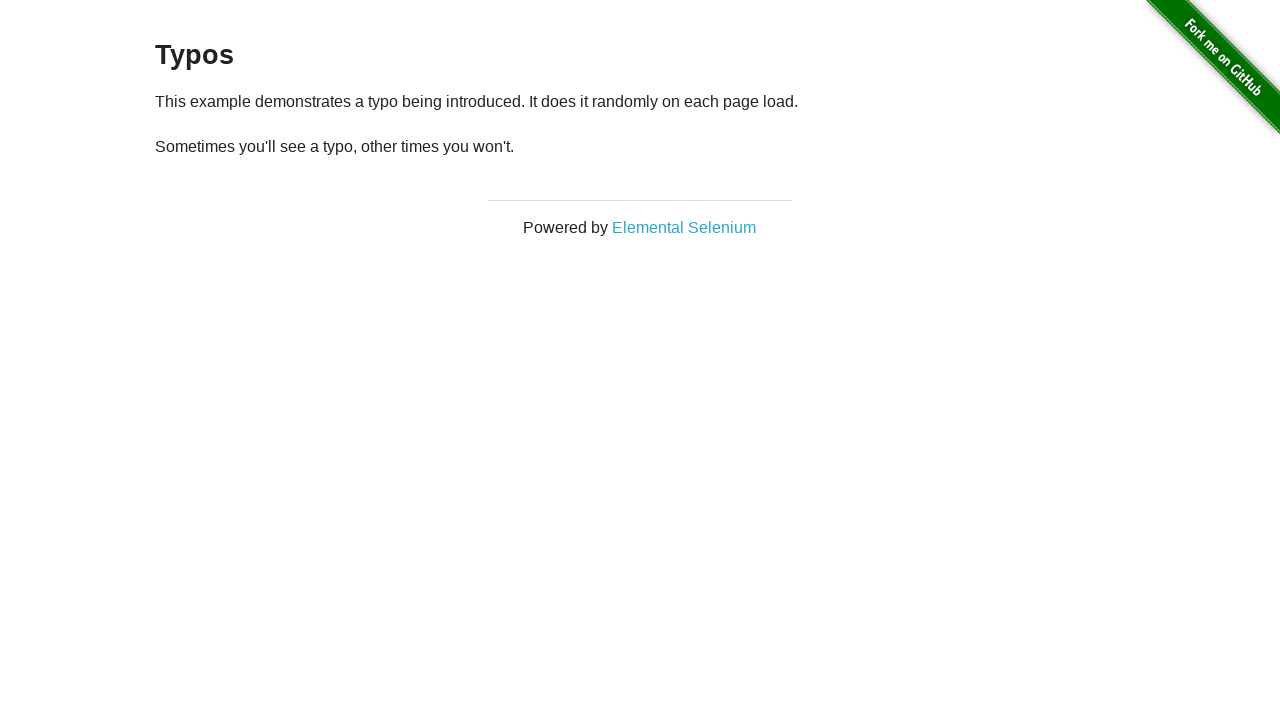

Retrieved paragraph text: '
  Sometimes you'll see a typo, other times you won't.
'
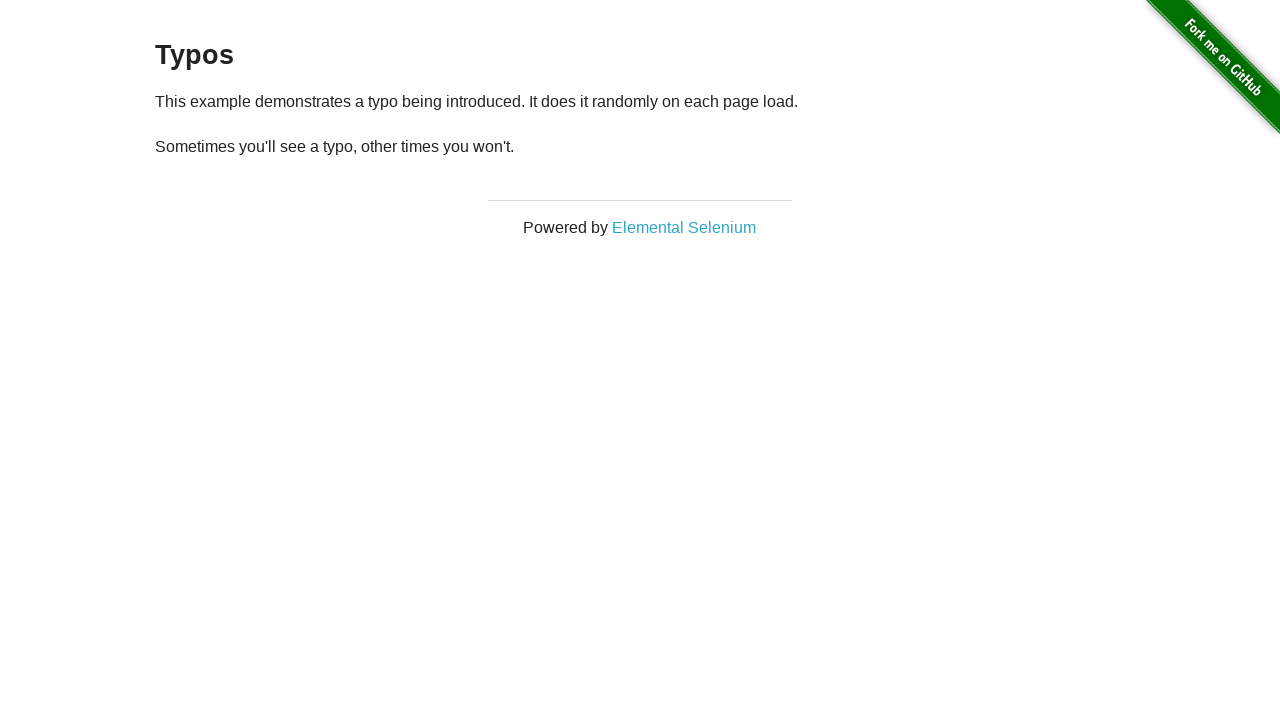

Page refreshed (attempt 17 of 20) to check for typo-free text
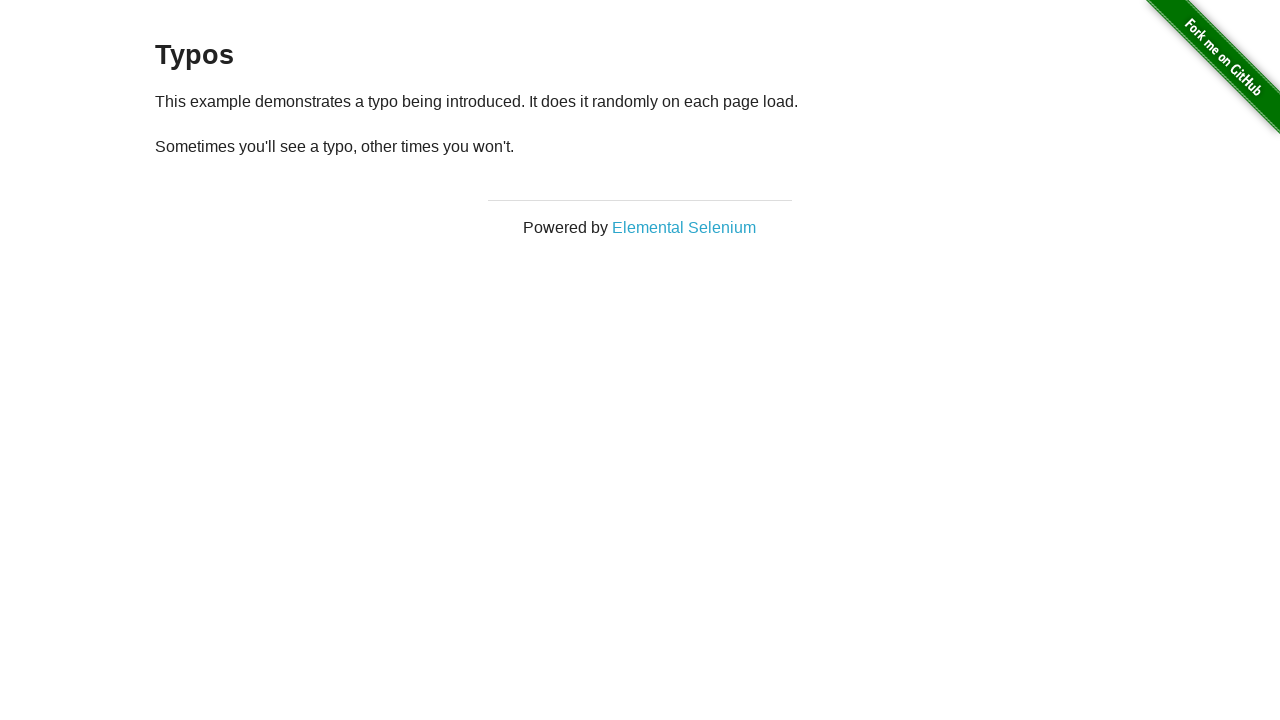

Retrieved paragraph text: '
  Sometimes you'll see a typo, other times you won't.
'
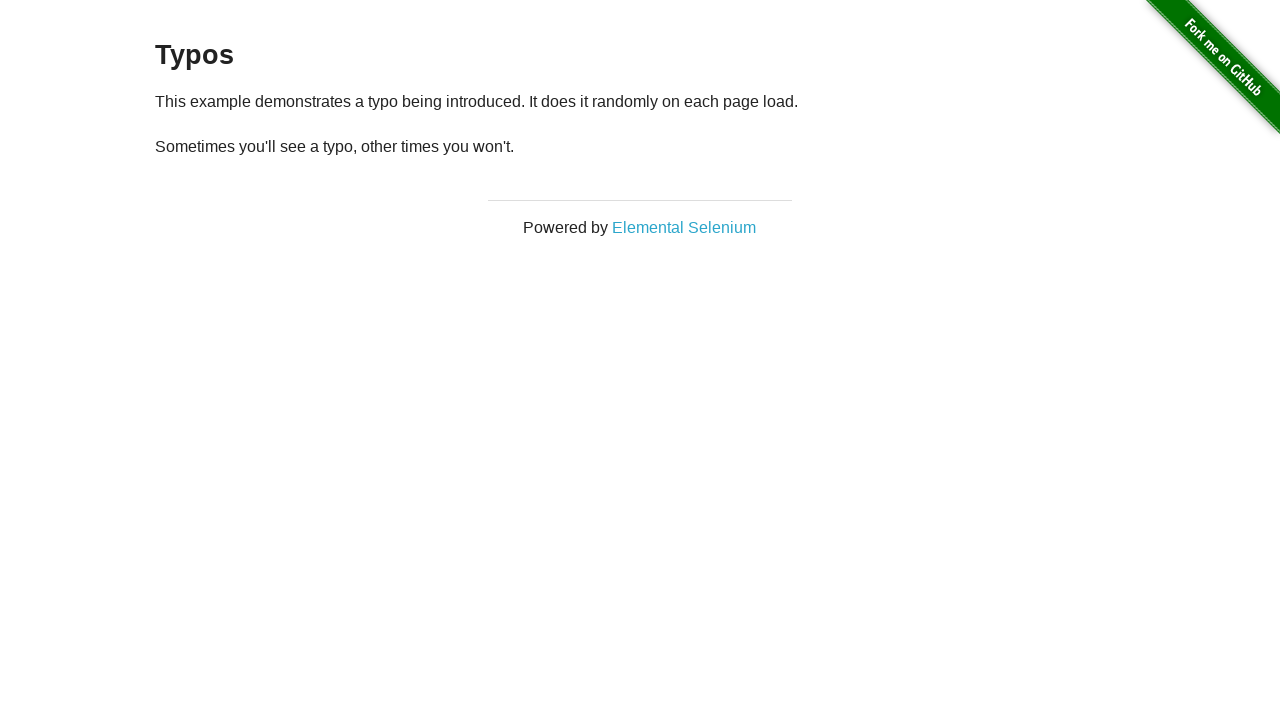

Page refreshed (attempt 18 of 20) to check for typo-free text
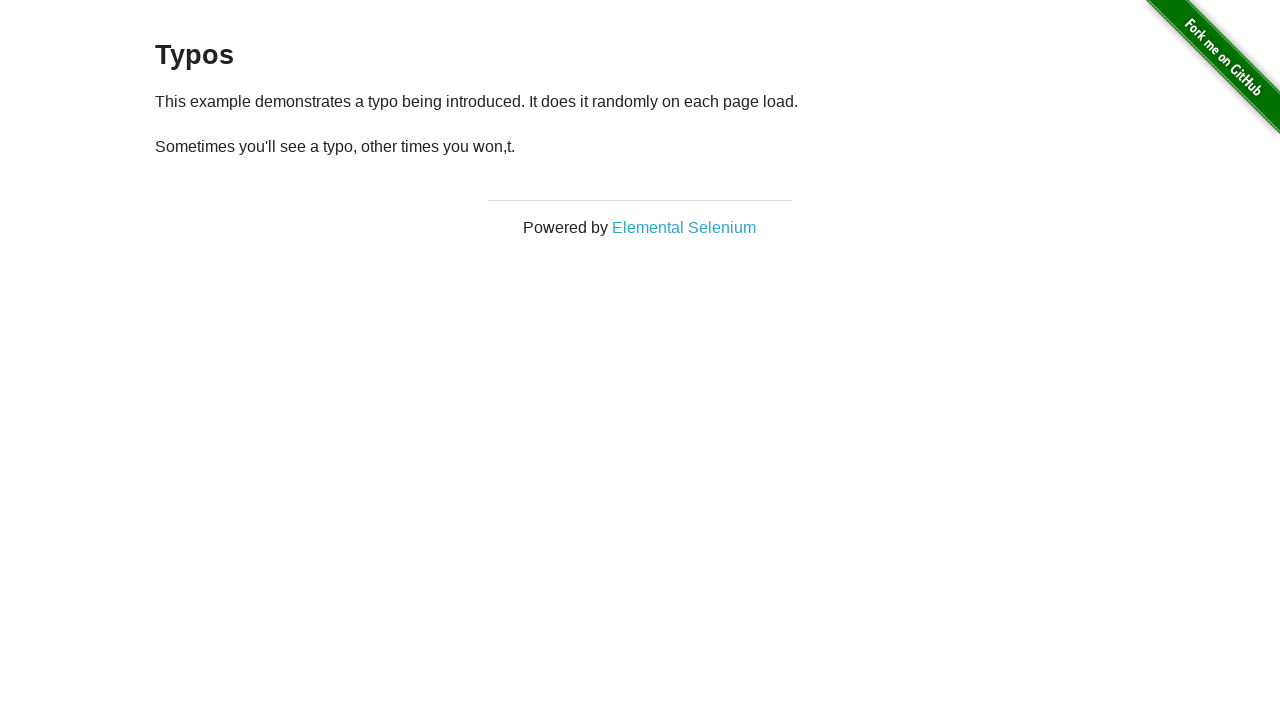

Retrieved paragraph text: '
  Sometimes you'll see a typo, other times you won,t.
'
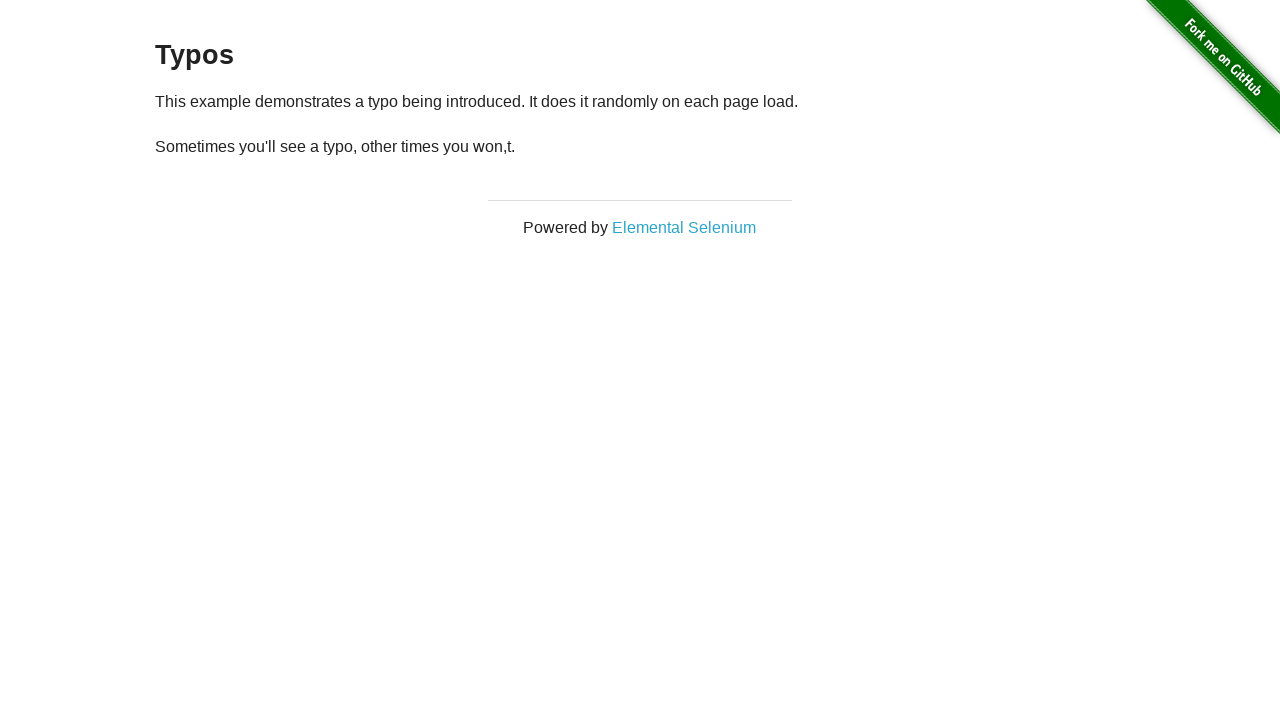

Page refreshed (attempt 19 of 20) to check for typo-free text
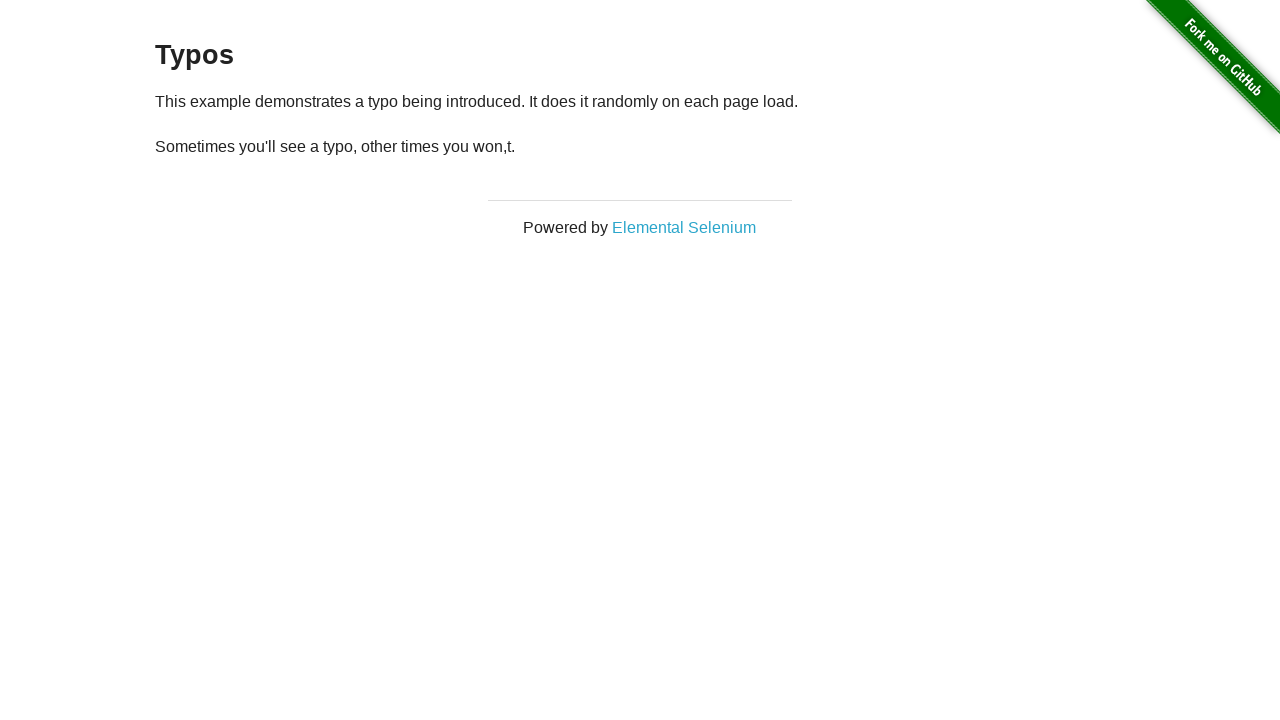

Retrieved paragraph text: '
  Sometimes you'll see a typo, other times you won,t.
'
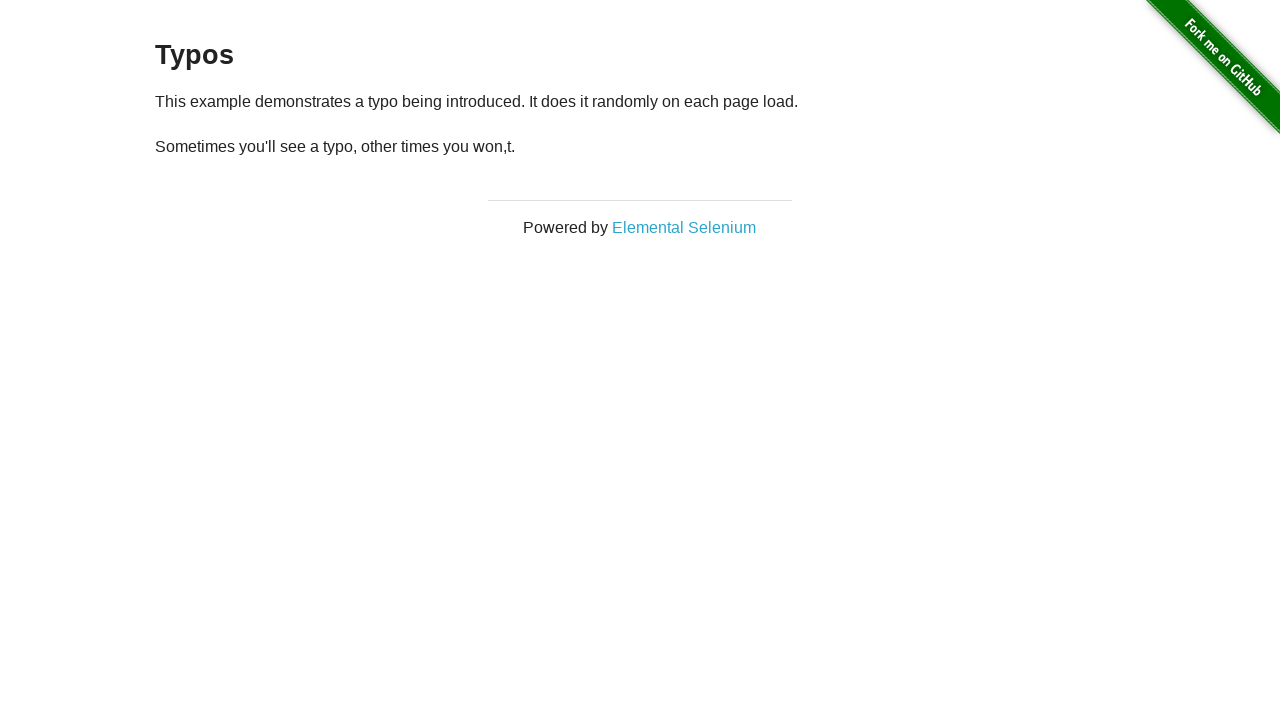

Page refreshed (attempt 20 of 20) to check for typo-free text
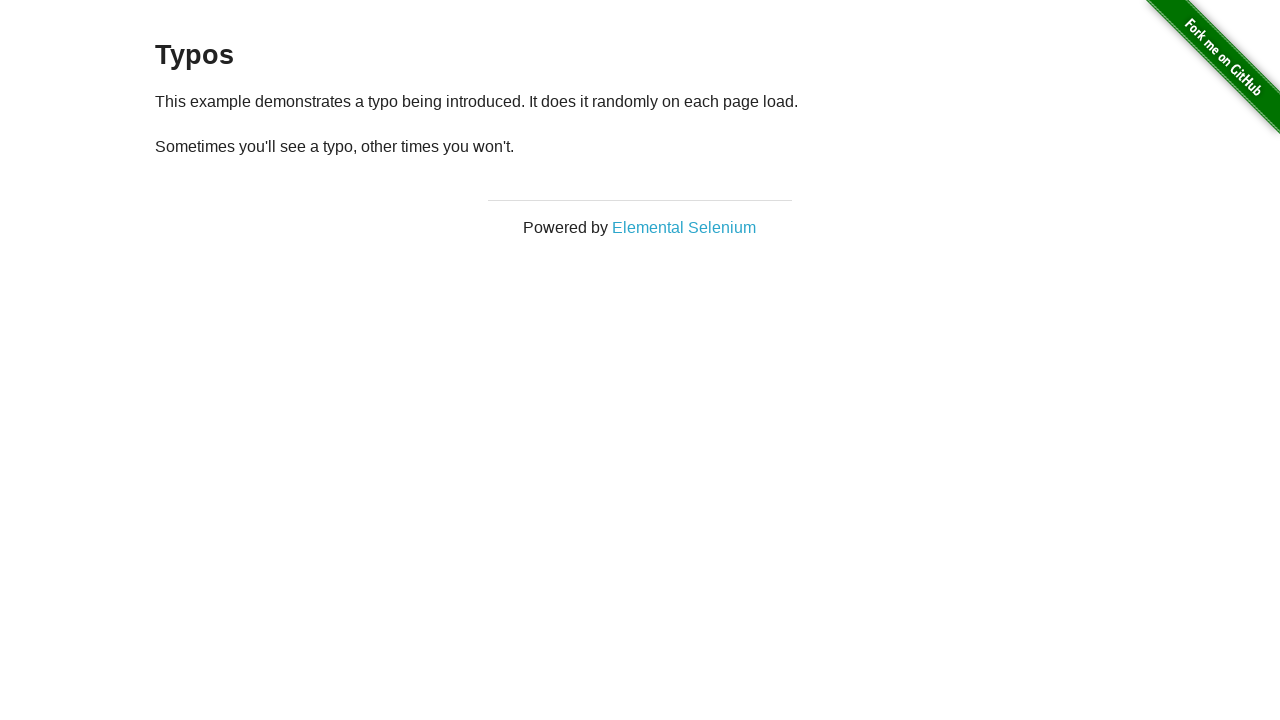

Verified that the target paragraph exists on the page
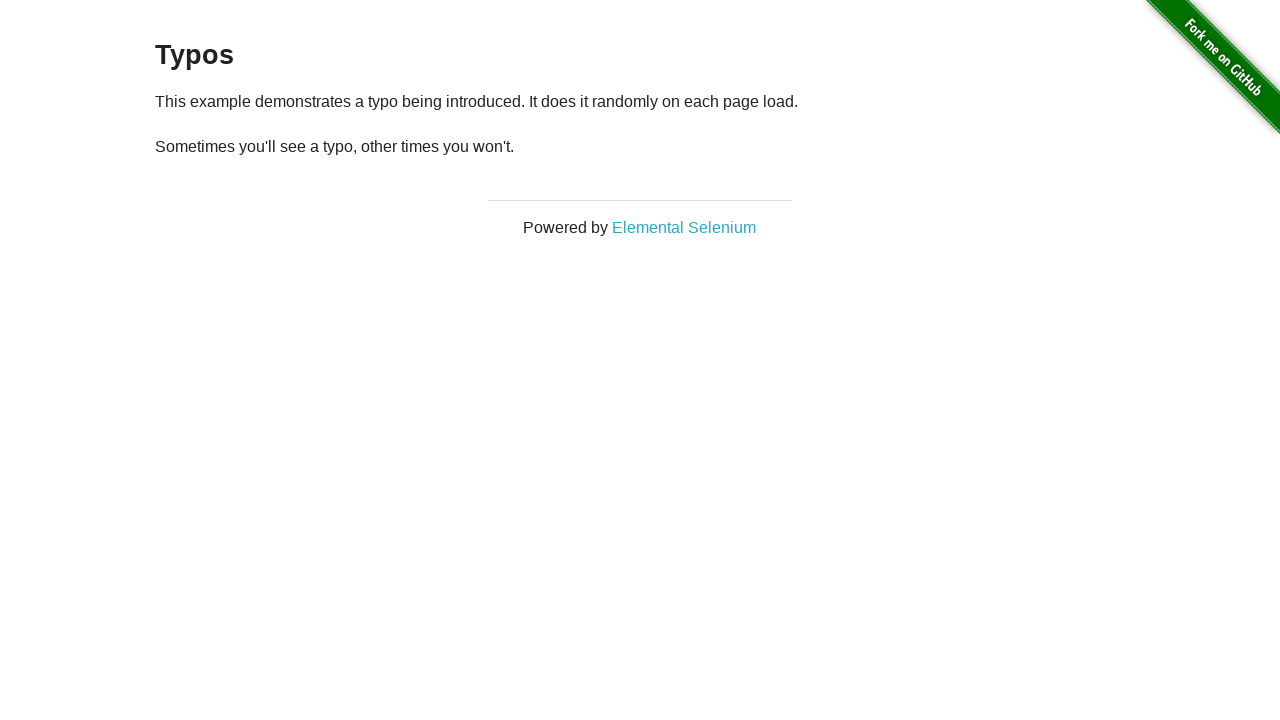

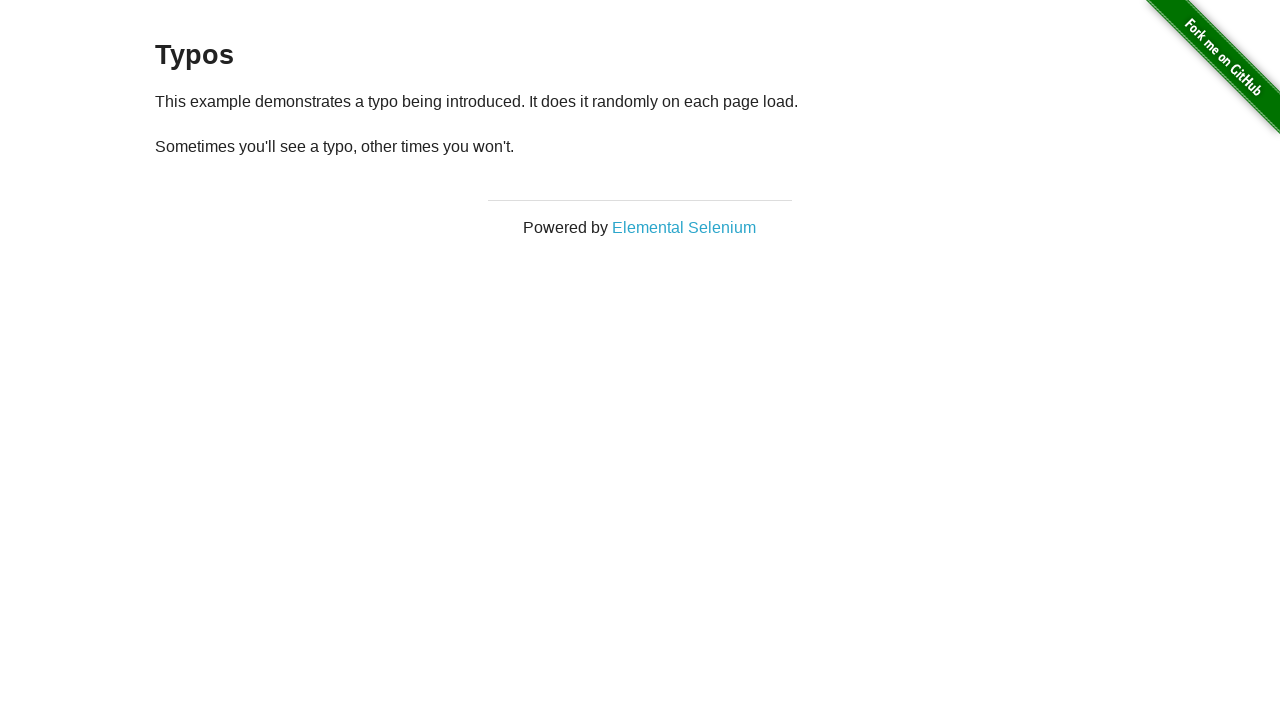